Automates the RPA Challenge by starting the challenge and filling multiple forms with contact information, then submitting each form

Starting URL: https://www.rpachallenge.com/

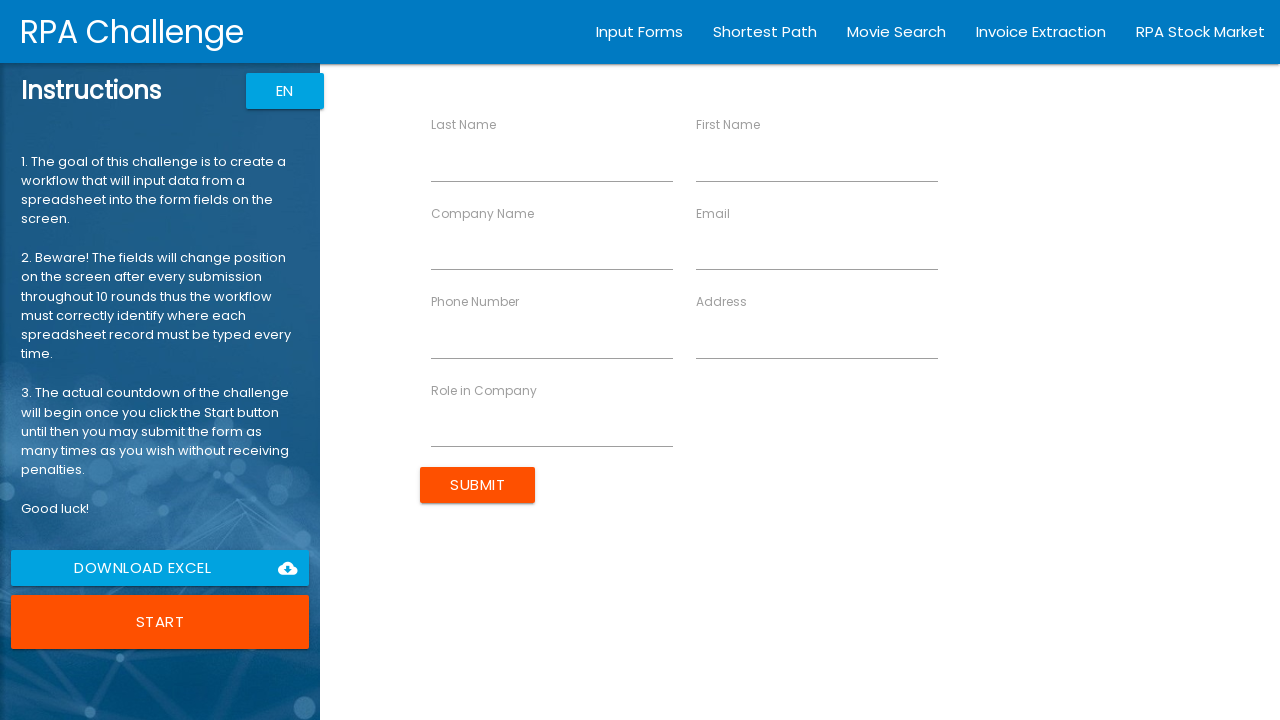

Clicked Start button to begin the RPA Challenge at (160, 622) on button:has-text("Start")
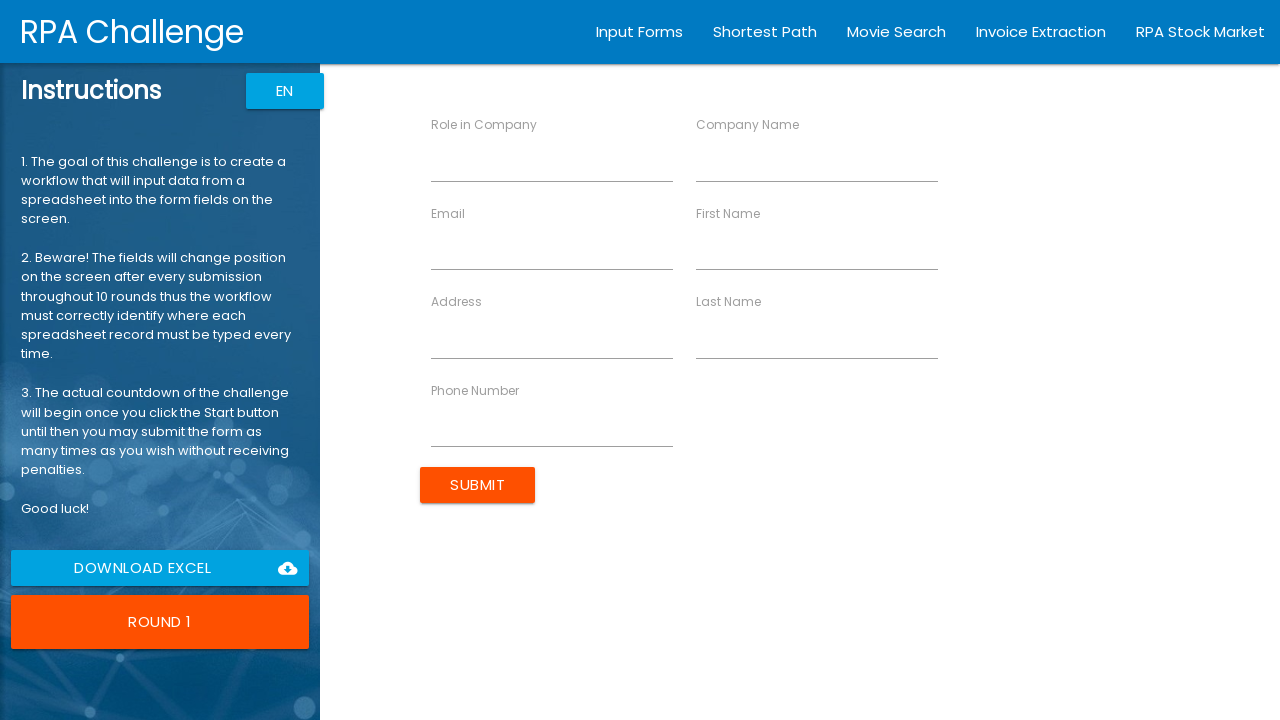

Filled FirstName field with 'John' for John Smith on [ng-reflect-name='labelFirstName']
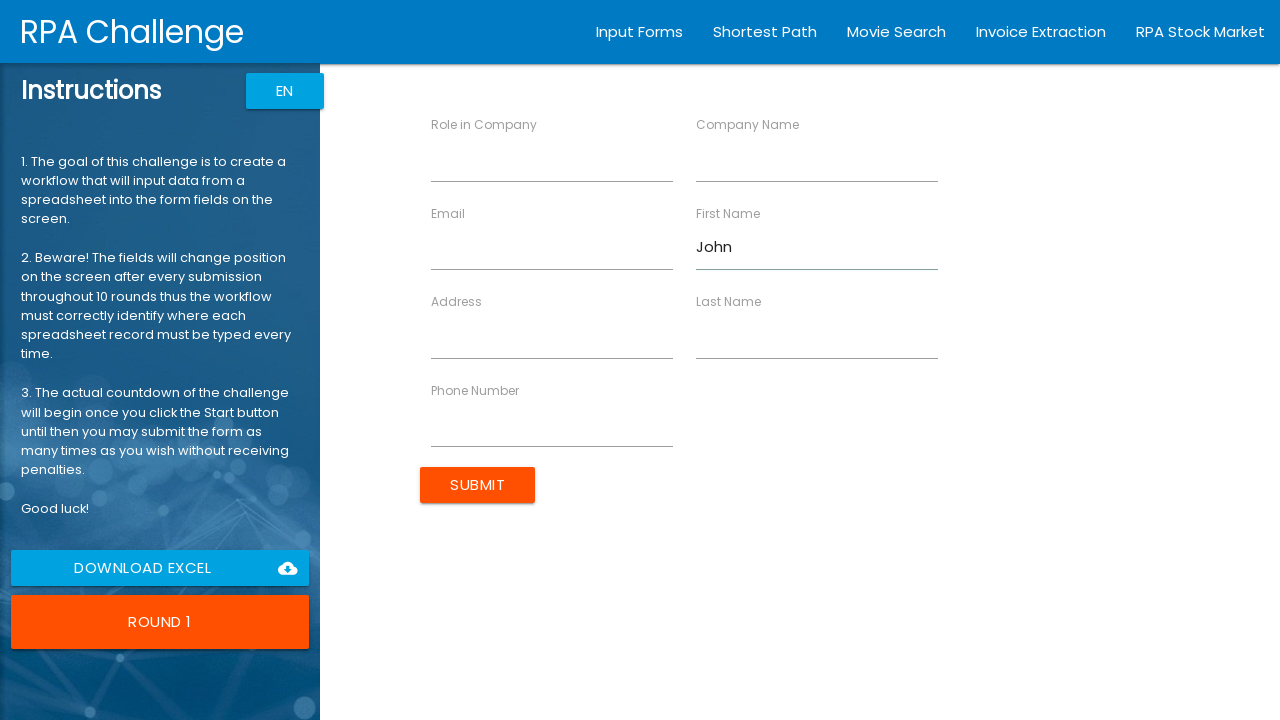

Filled LastName field with 'Smith' for John Smith on [ng-reflect-name='labelLastName']
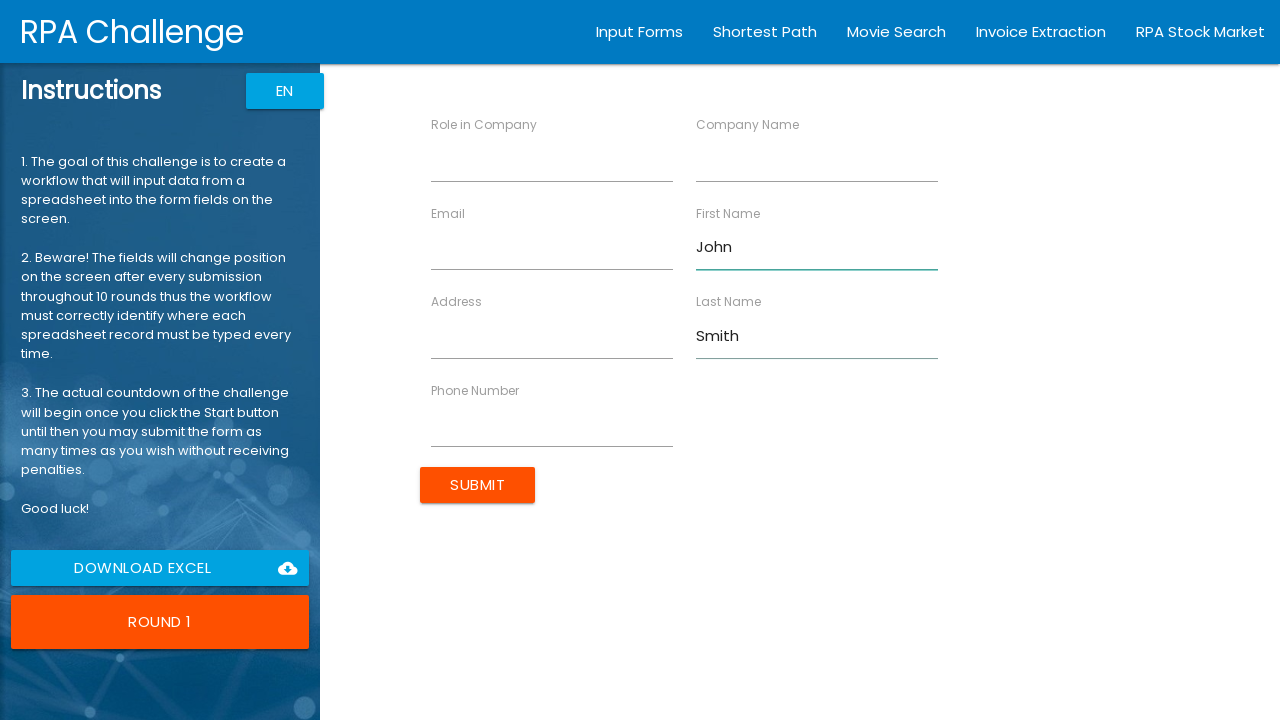

Filled CompanyName field with 'IT Solutions' for John Smith on [ng-reflect-name='labelCompanyName']
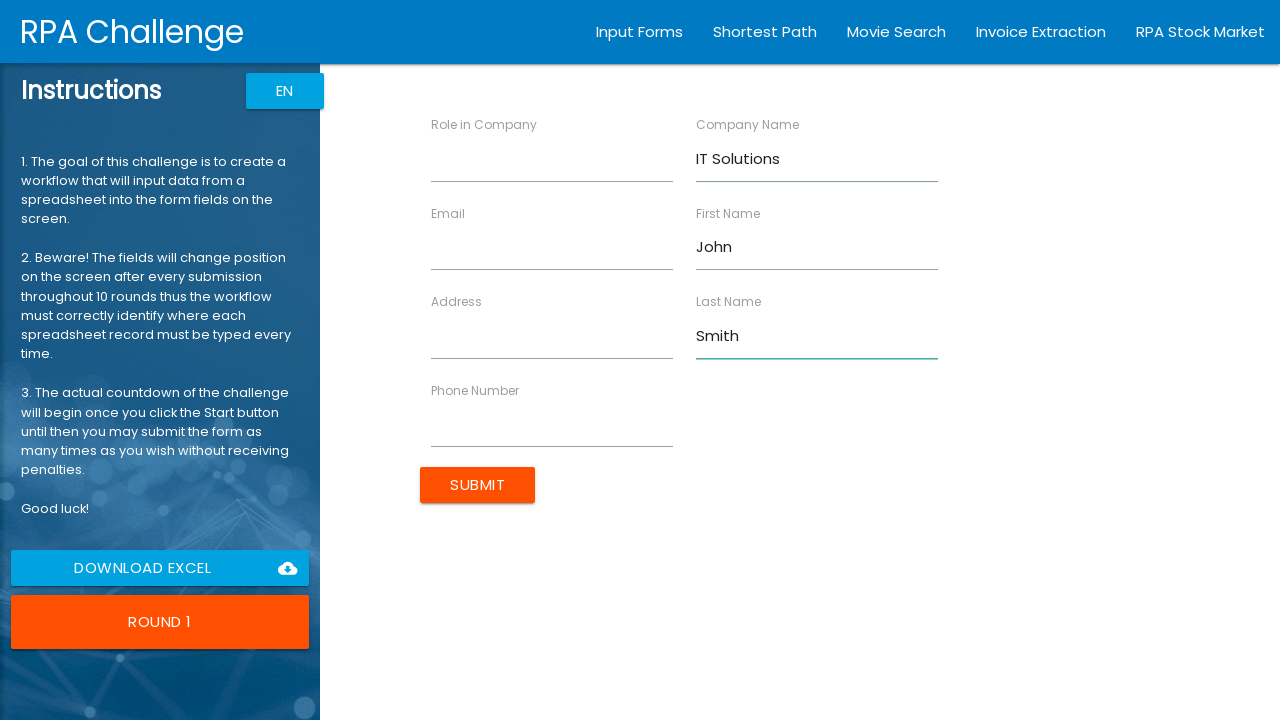

Filled Role field with 'Analyst' for John Smith on [ng-reflect-name='labelRole']
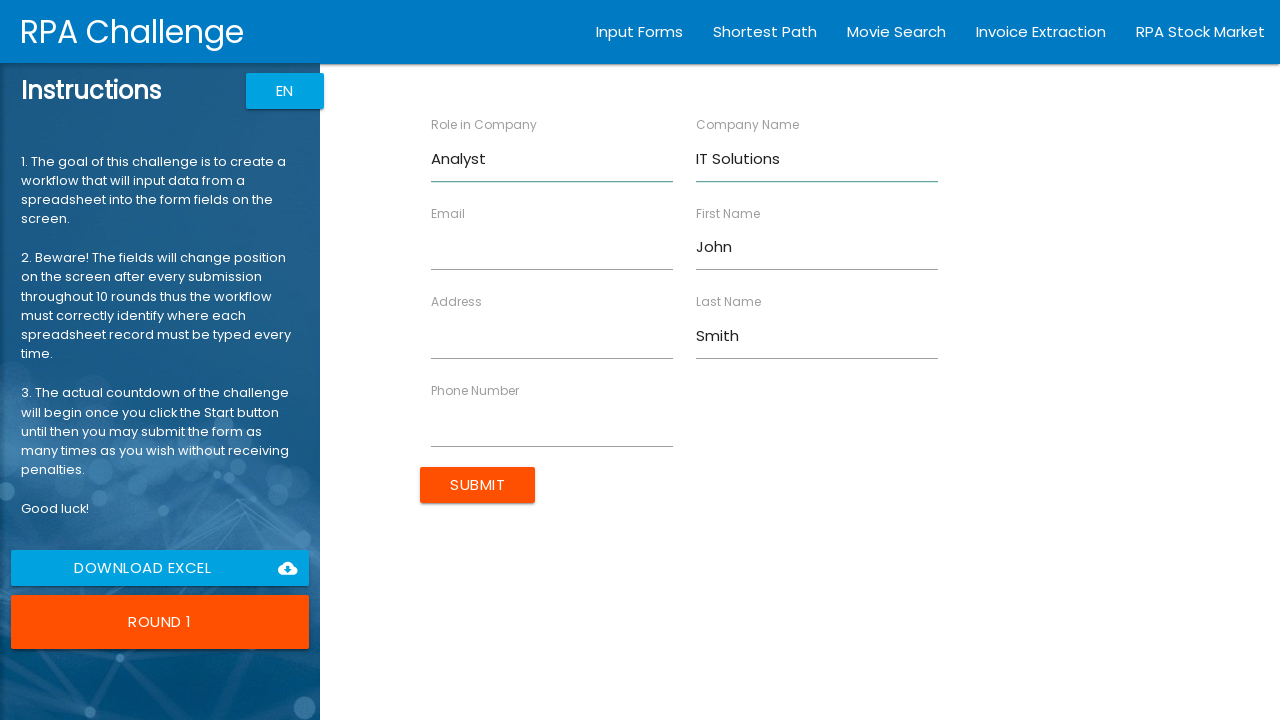

Filled Address field with '98 North Road' for John Smith on [ng-reflect-name='labelAddress']
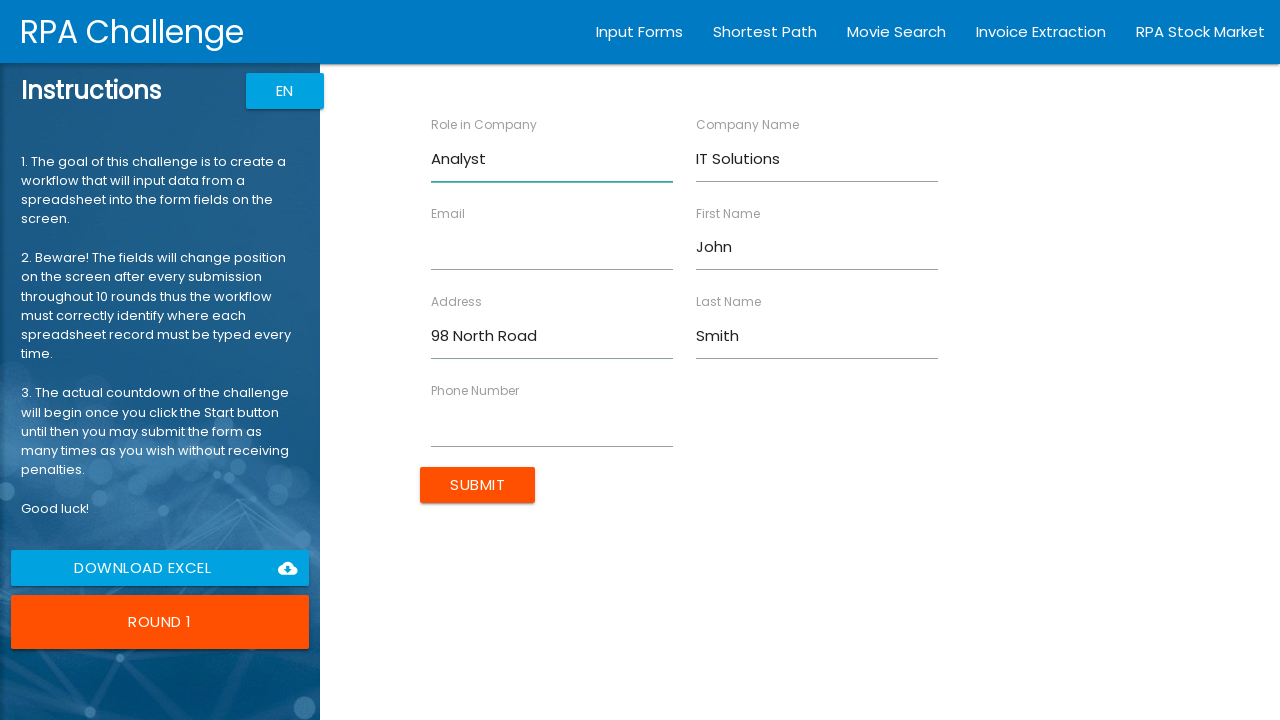

Filled Email field with 'jsmith@itsolutions.com' for John Smith on [ng-reflect-name='labelEmail']
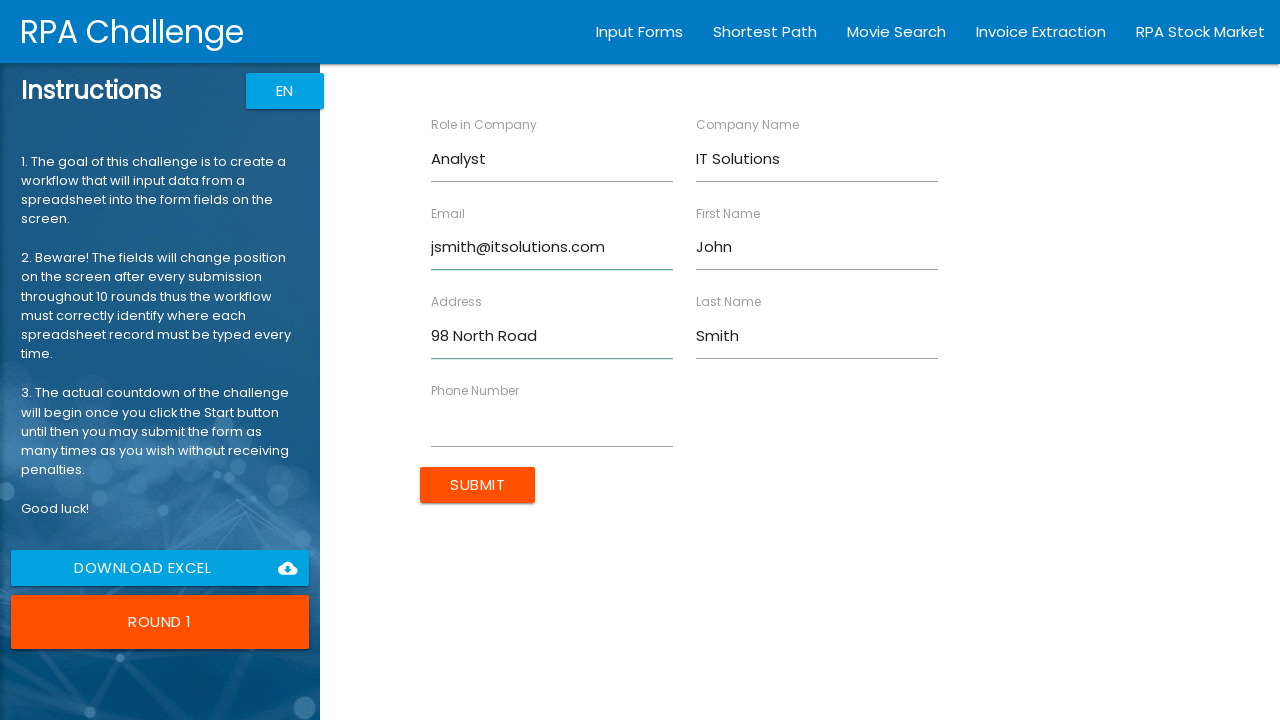

Filled Phone field with '40716543298' for John Smith on [ng-reflect-name='labelPhone']
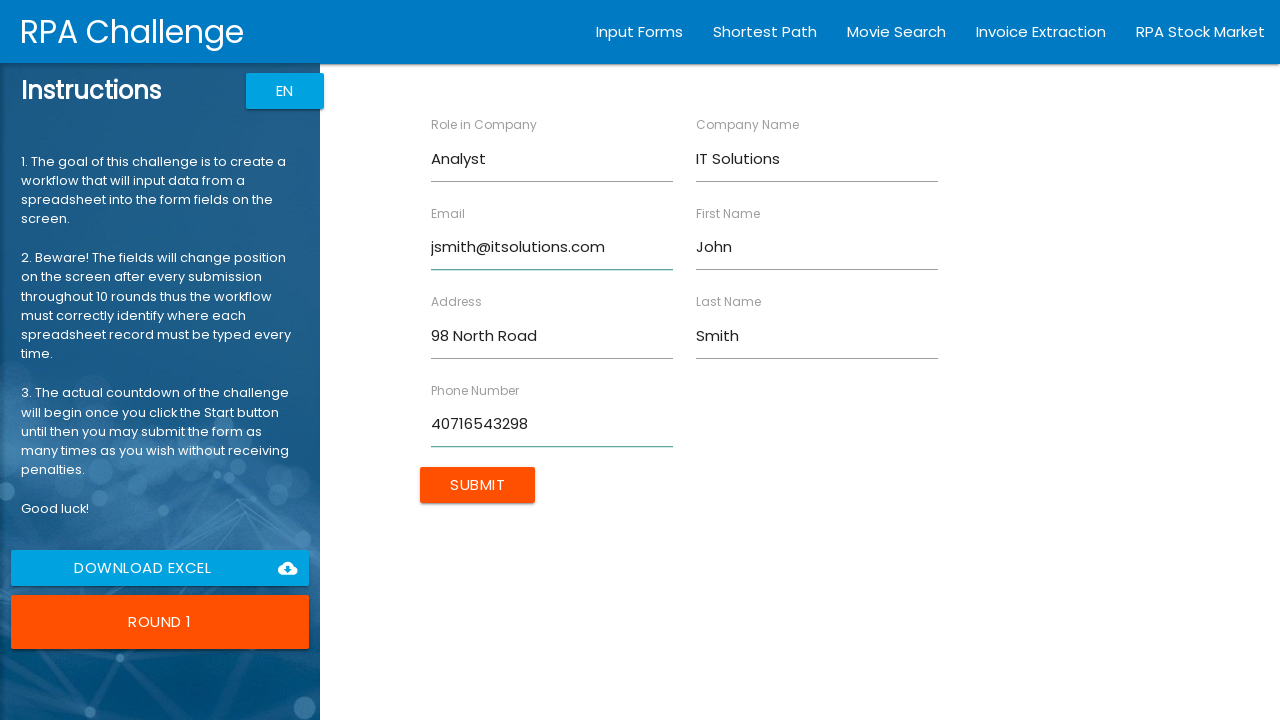

Submitted form for John Smith at (478, 485) on input[type='submit'][value='Submit']
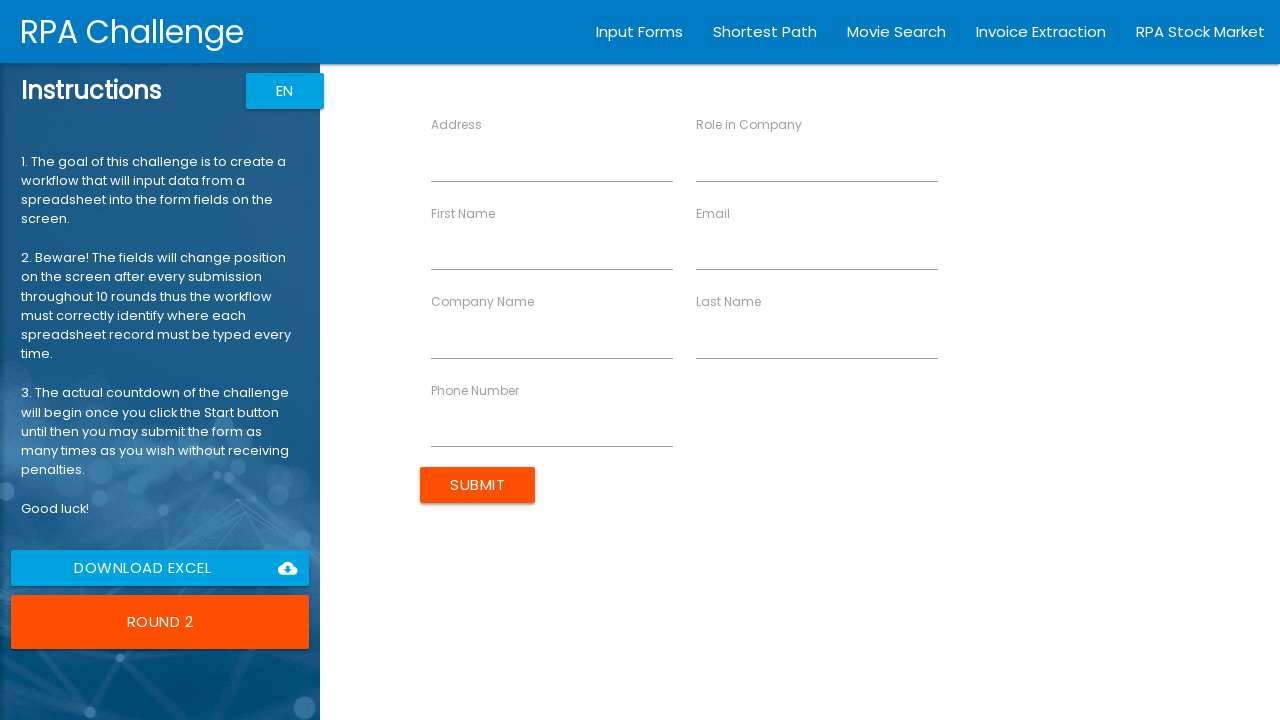

Filled FirstName field with 'Jane' for Jane Dorsey on [ng-reflect-name='labelFirstName']
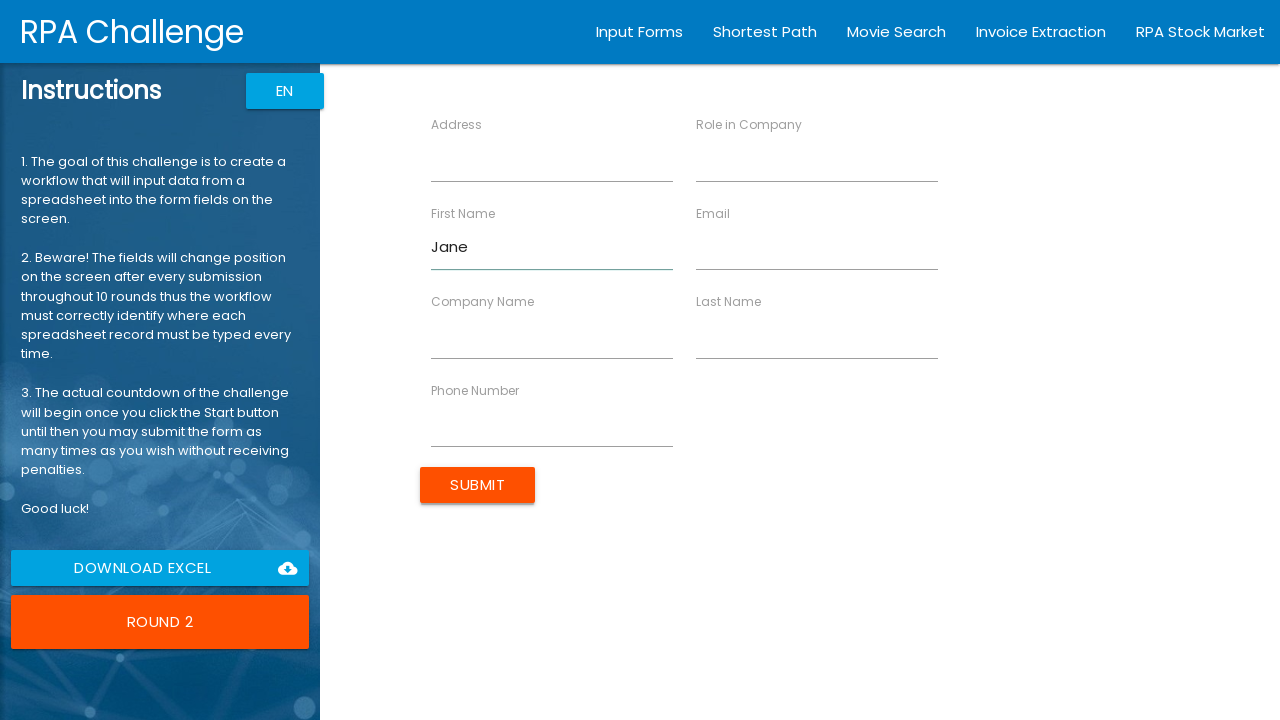

Filled LastName field with 'Dorsey' for Jane Dorsey on [ng-reflect-name='labelLastName']
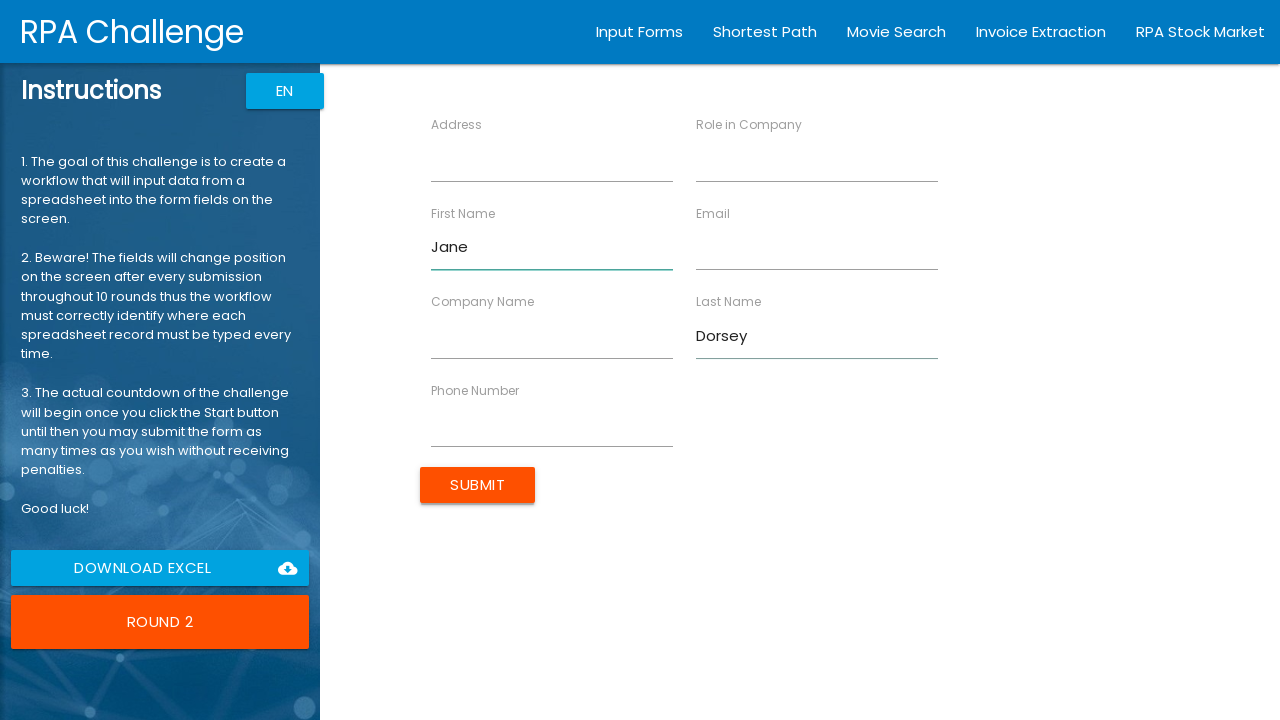

Filled CompanyName field with 'MediCare' for Jane Dorsey on [ng-reflect-name='labelCompanyName']
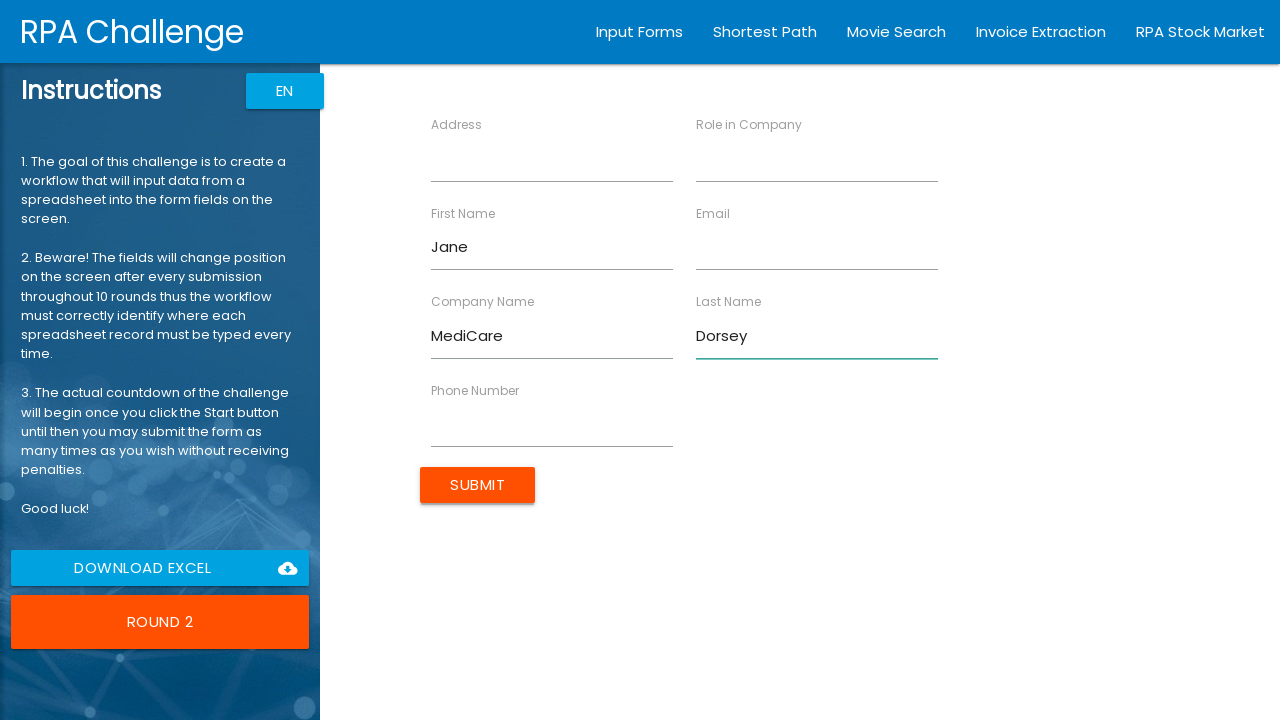

Filled Role field with 'Medical Engineer' for Jane Dorsey on [ng-reflect-name='labelRole']
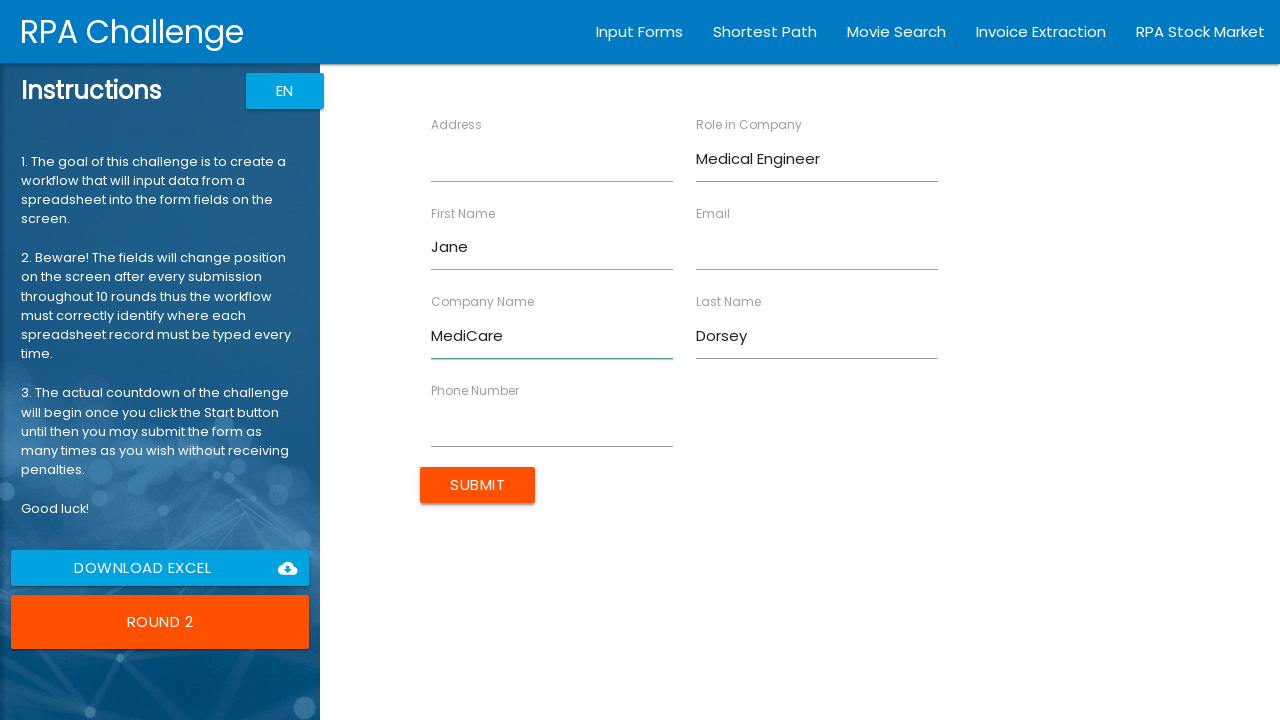

Filled Address field with '11 Crown Street' for Jane Dorsey on [ng-reflect-name='labelAddress']
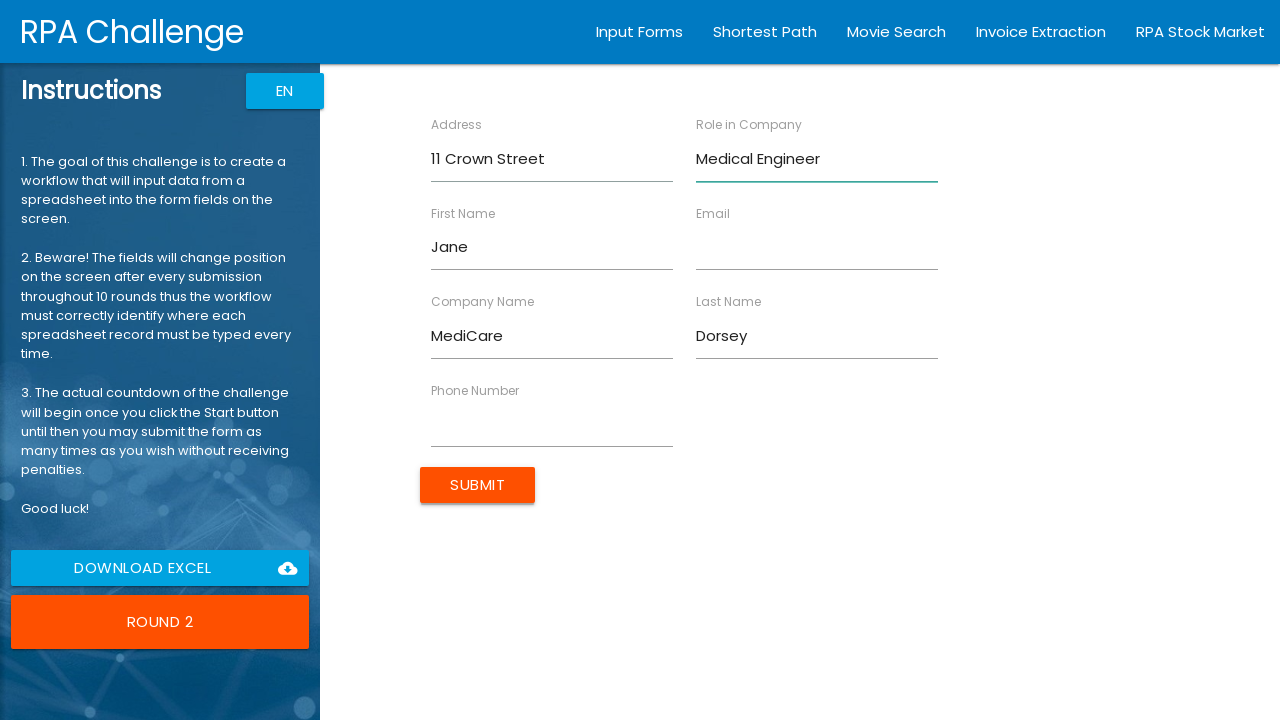

Filled Email field with 'jdorsey@mc.com' for Jane Dorsey on [ng-reflect-name='labelEmail']
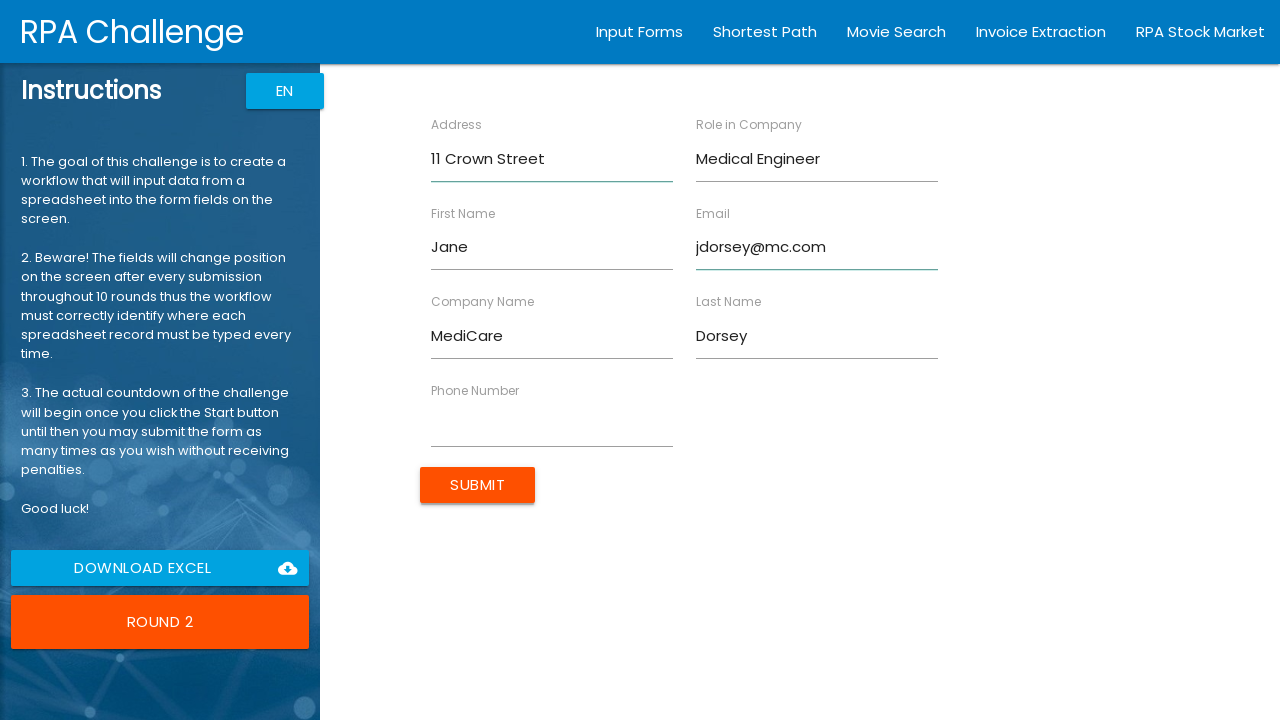

Filled Phone field with '40791345621' for Jane Dorsey on [ng-reflect-name='labelPhone']
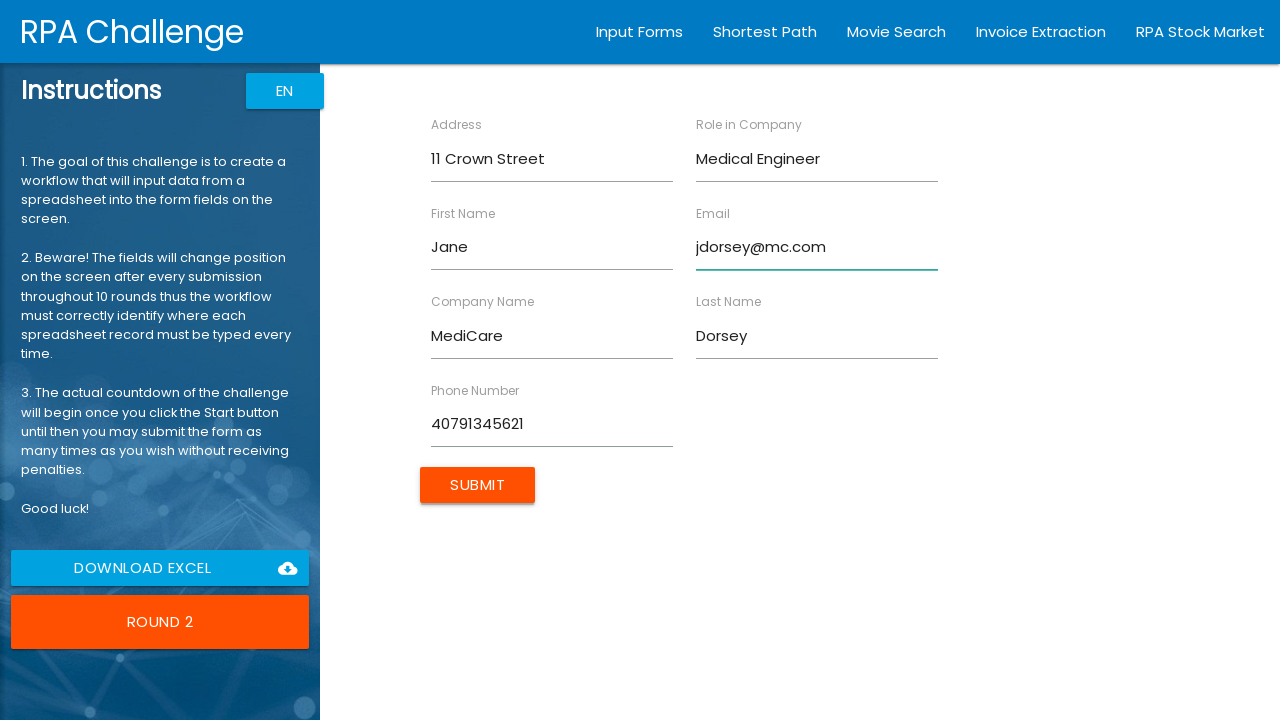

Submitted form for Jane Dorsey at (478, 485) on input[type='submit'][value='Submit']
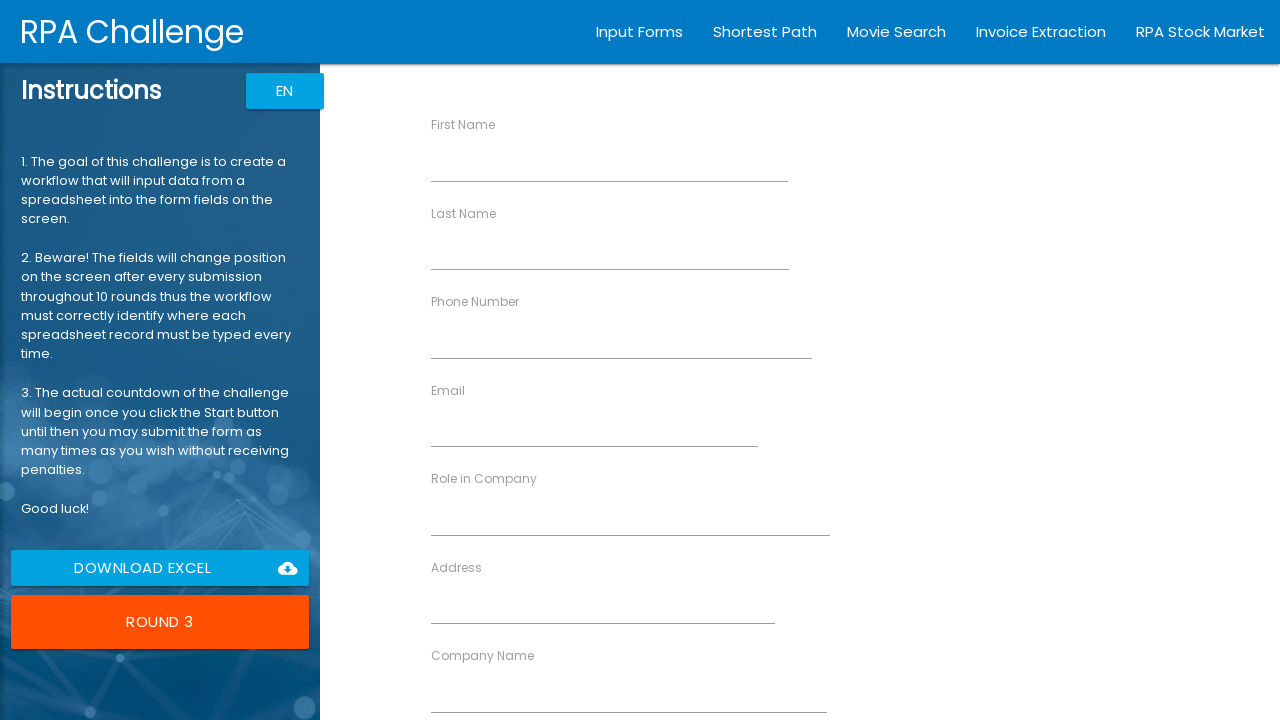

Filled FirstName field with 'Albert' for Albert Kipling on [ng-reflect-name='labelFirstName']
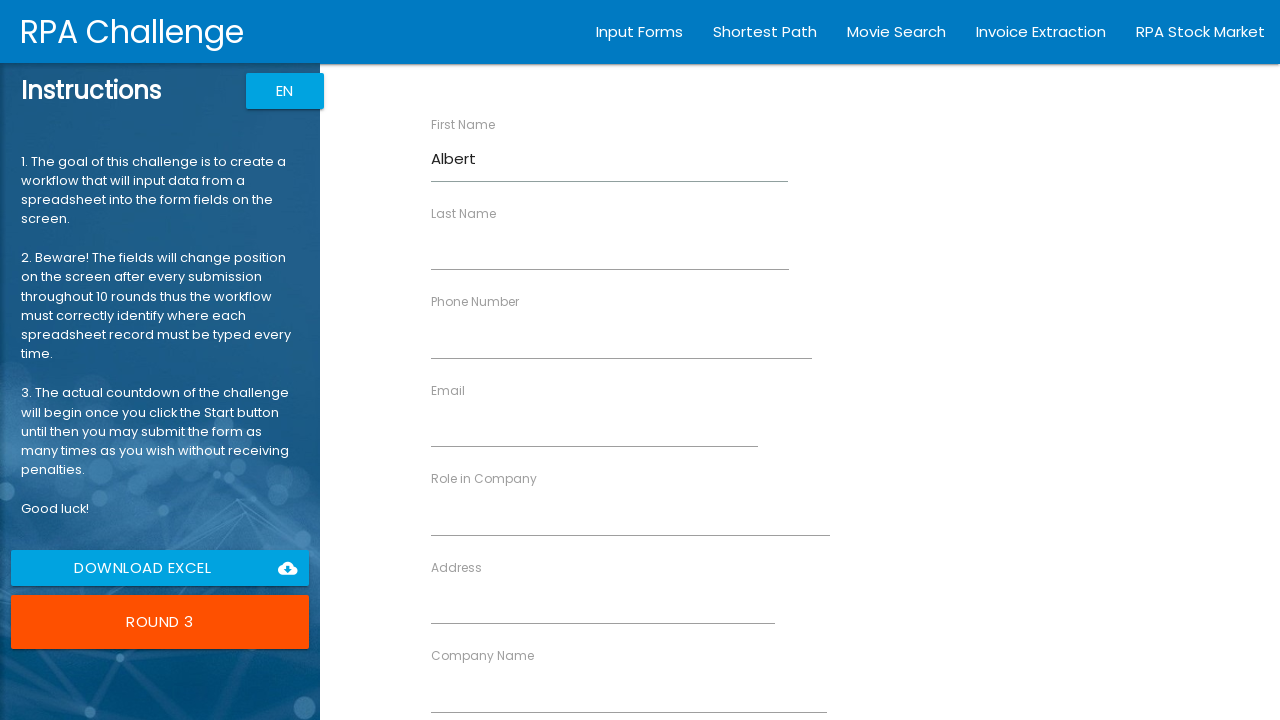

Filled LastName field with 'Kipling' for Albert Kipling on [ng-reflect-name='labelLastName']
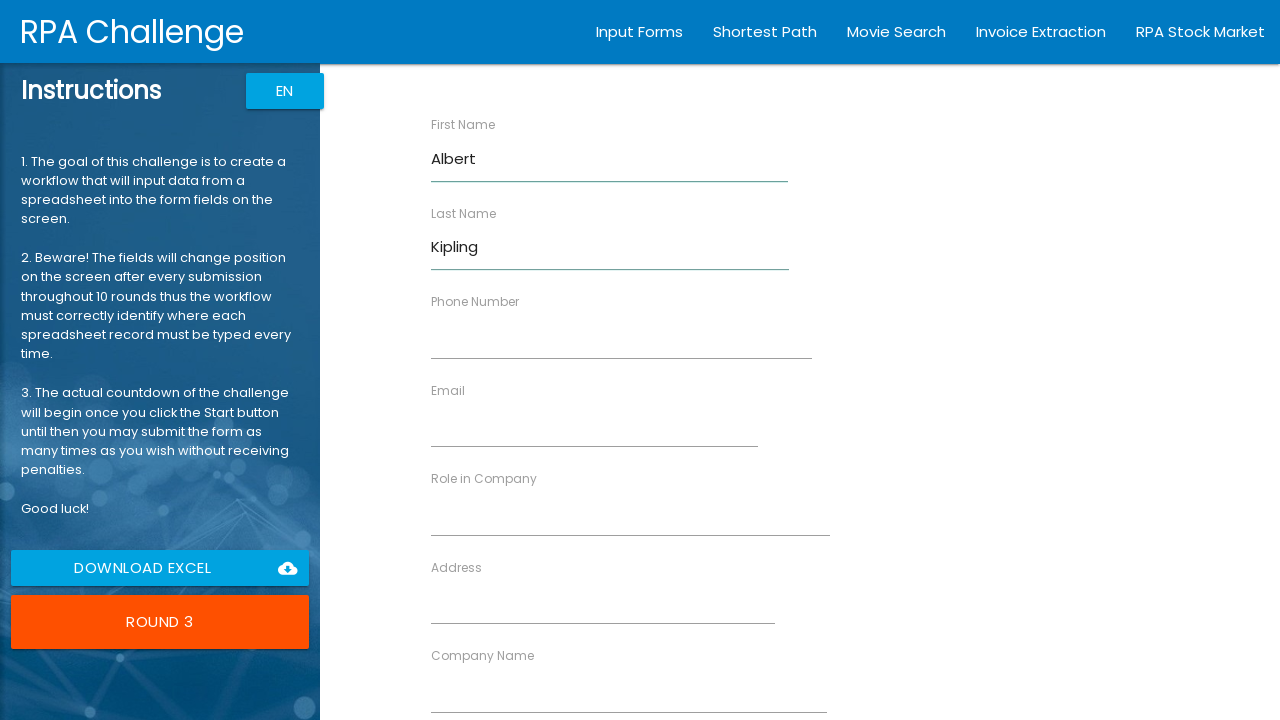

Filled CompanyName field with 'Waterfront' for Albert Kipling on [ng-reflect-name='labelCompanyName']
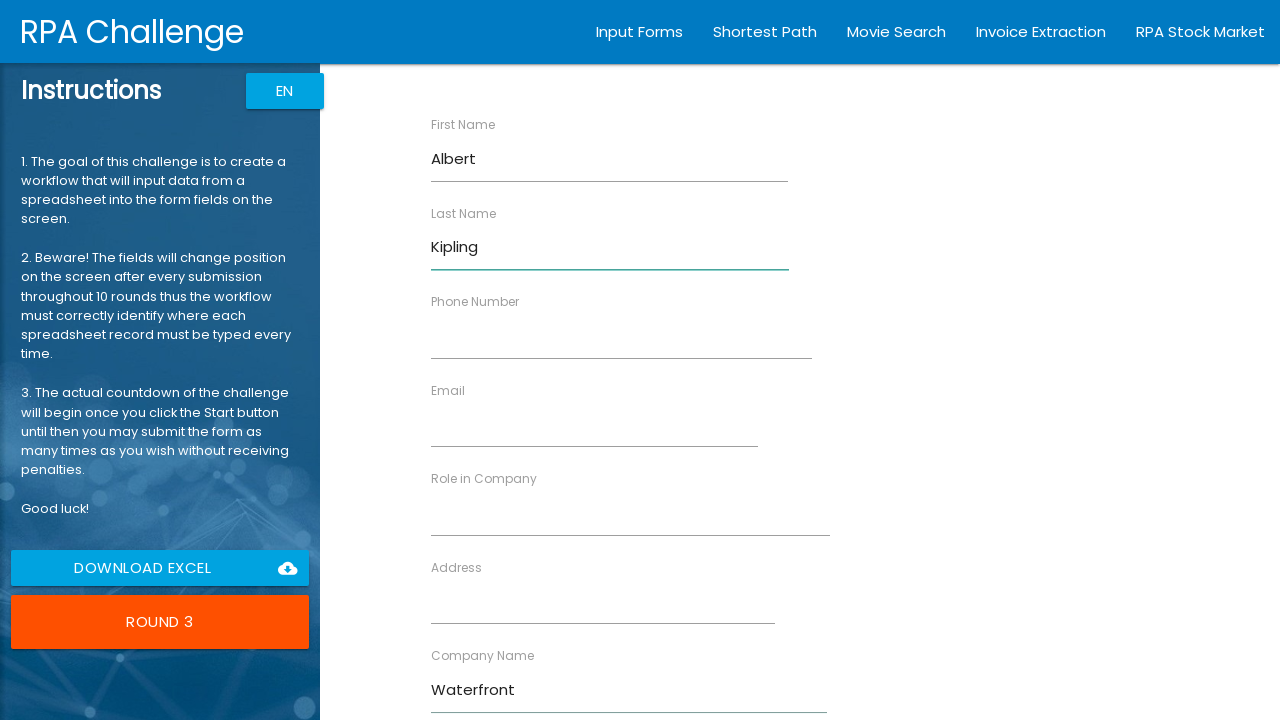

Filled Role field with 'Accountant' for Albert Kipling on [ng-reflect-name='labelRole']
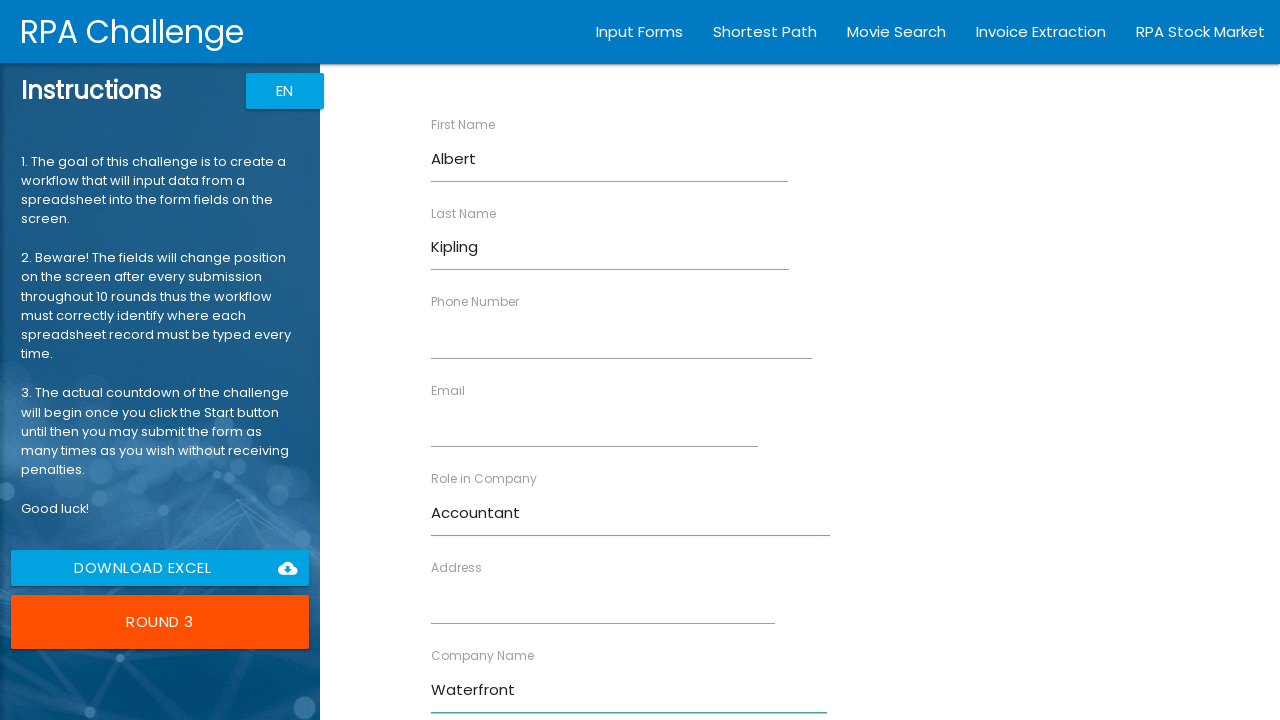

Filled Address field with '22 Guild Street' for Albert Kipling on [ng-reflect-name='labelAddress']
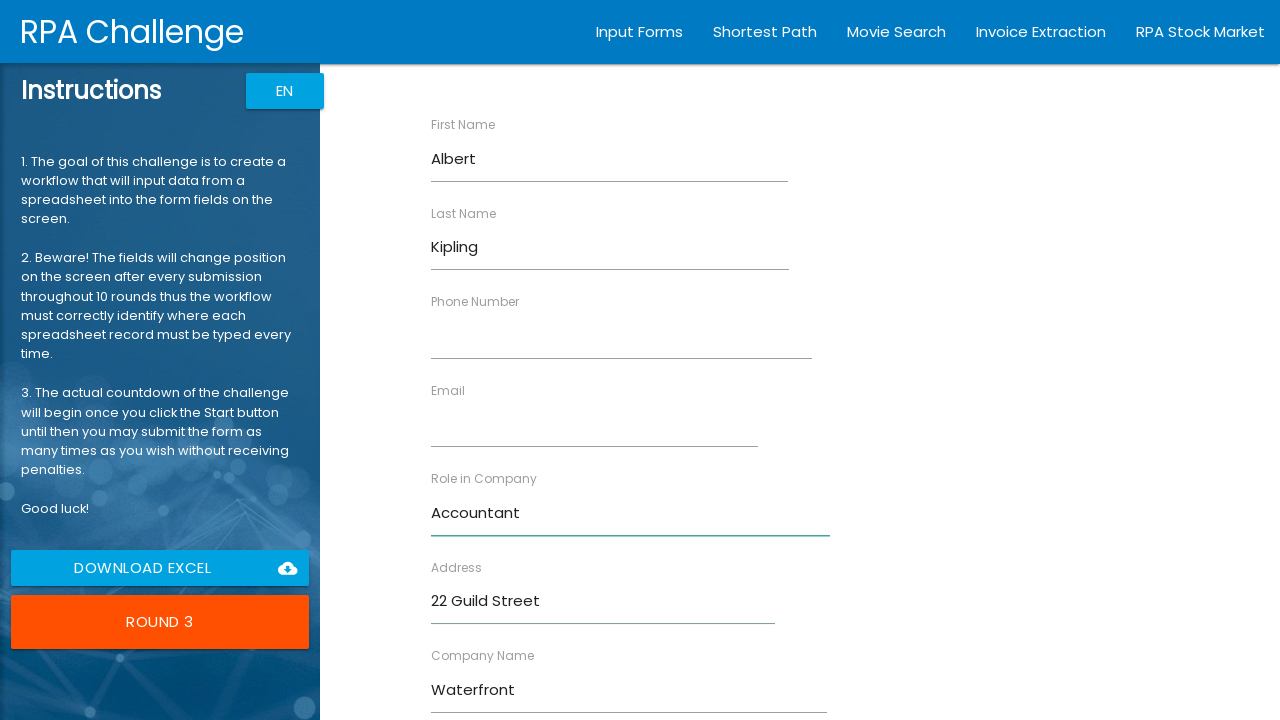

Filled Email field with 'kipling@waterfront.com' for Albert Kipling on [ng-reflect-name='labelEmail']
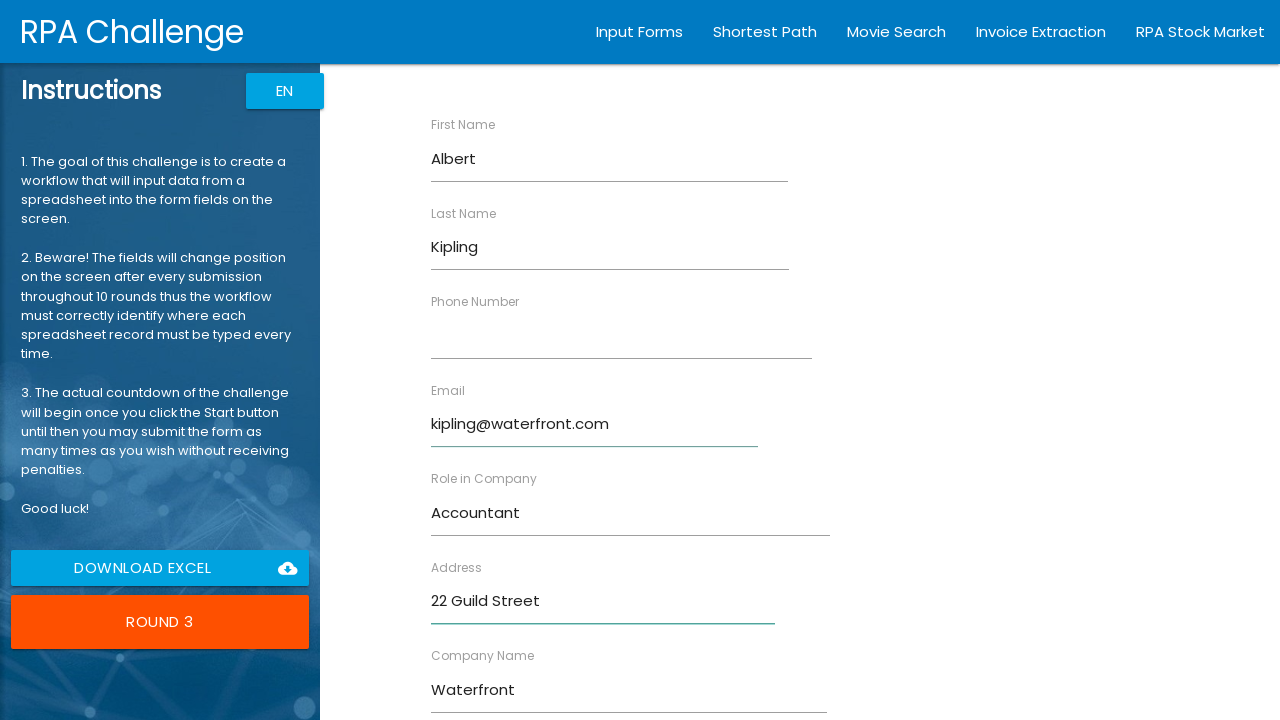

Filled Phone field with '40735416854' for Albert Kipling on [ng-reflect-name='labelPhone']
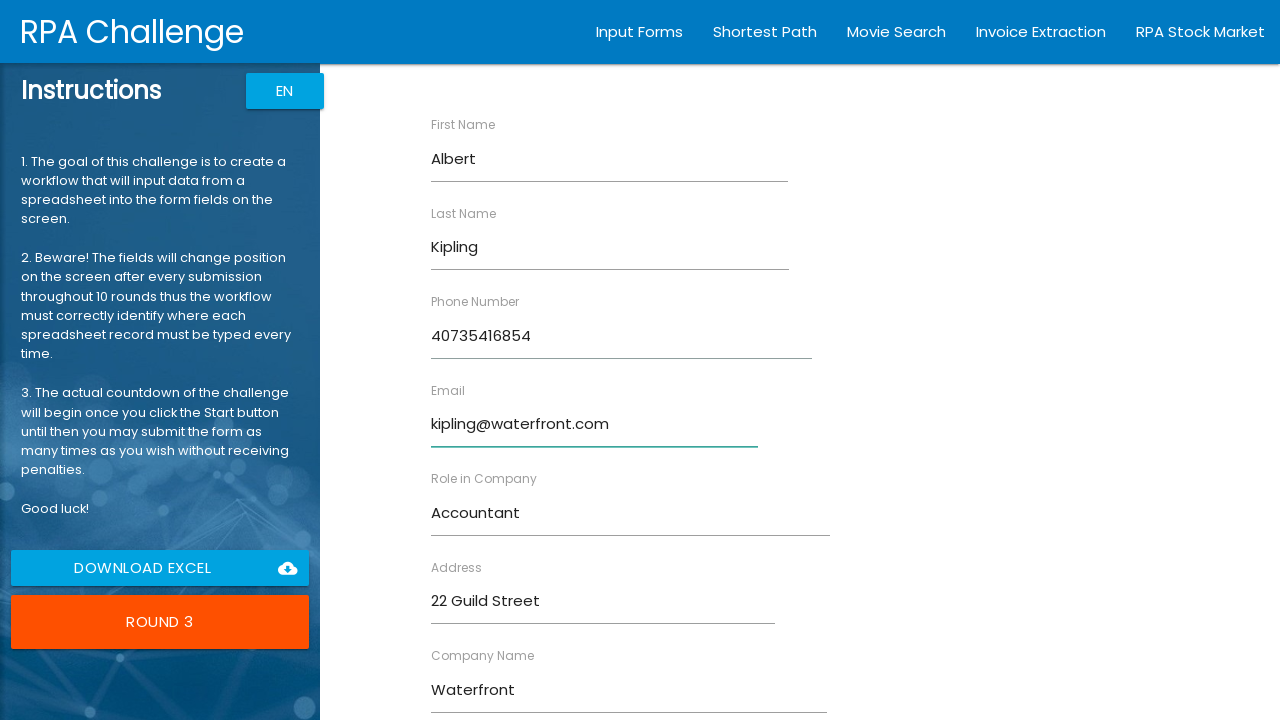

Submitted form for Albert Kipling at (478, 688) on input[type='submit'][value='Submit']
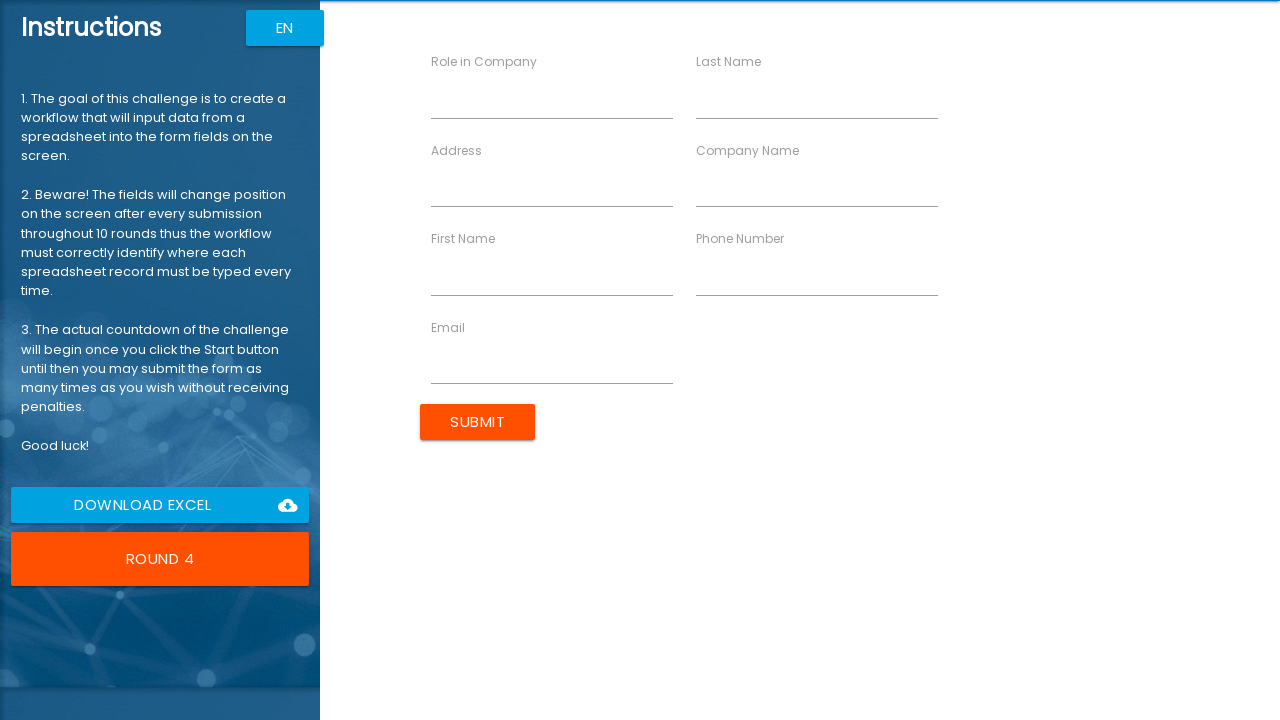

Filled FirstName field with 'Michael' for Michael Robertson on [ng-reflect-name='labelFirstName']
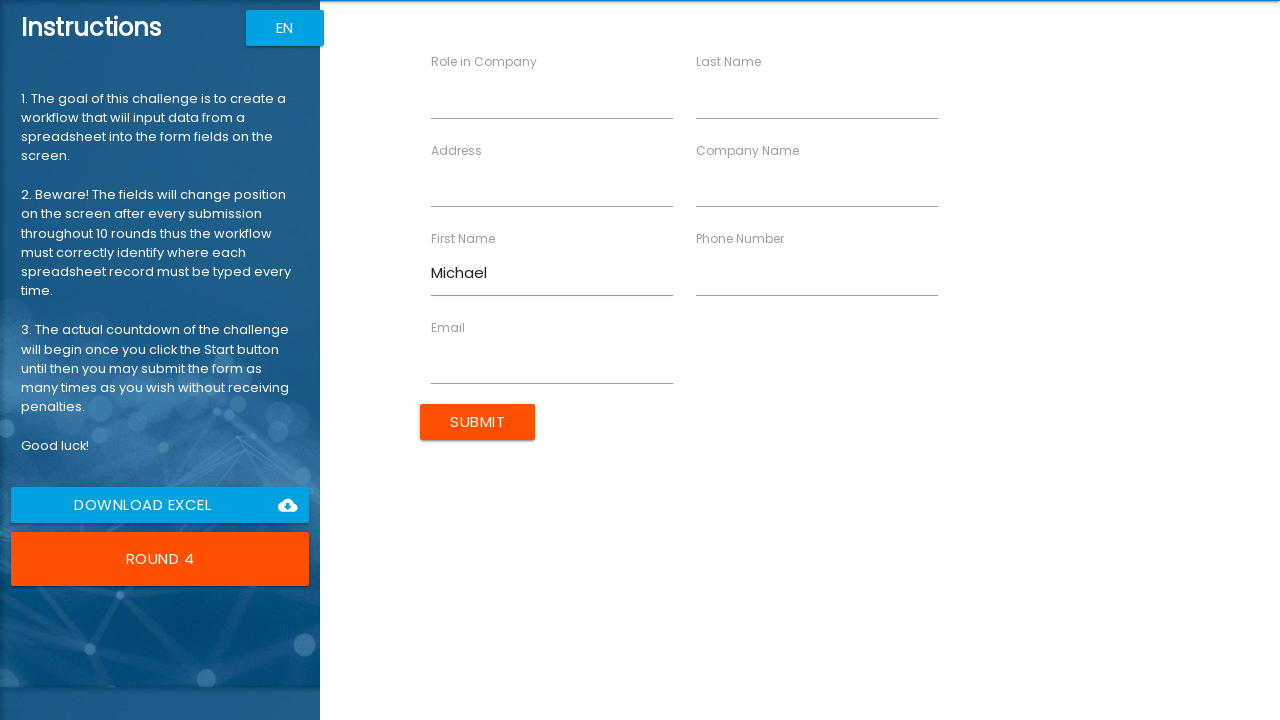

Filled LastName field with 'Robertson' for Michael Robertson on [ng-reflect-name='labelLastName']
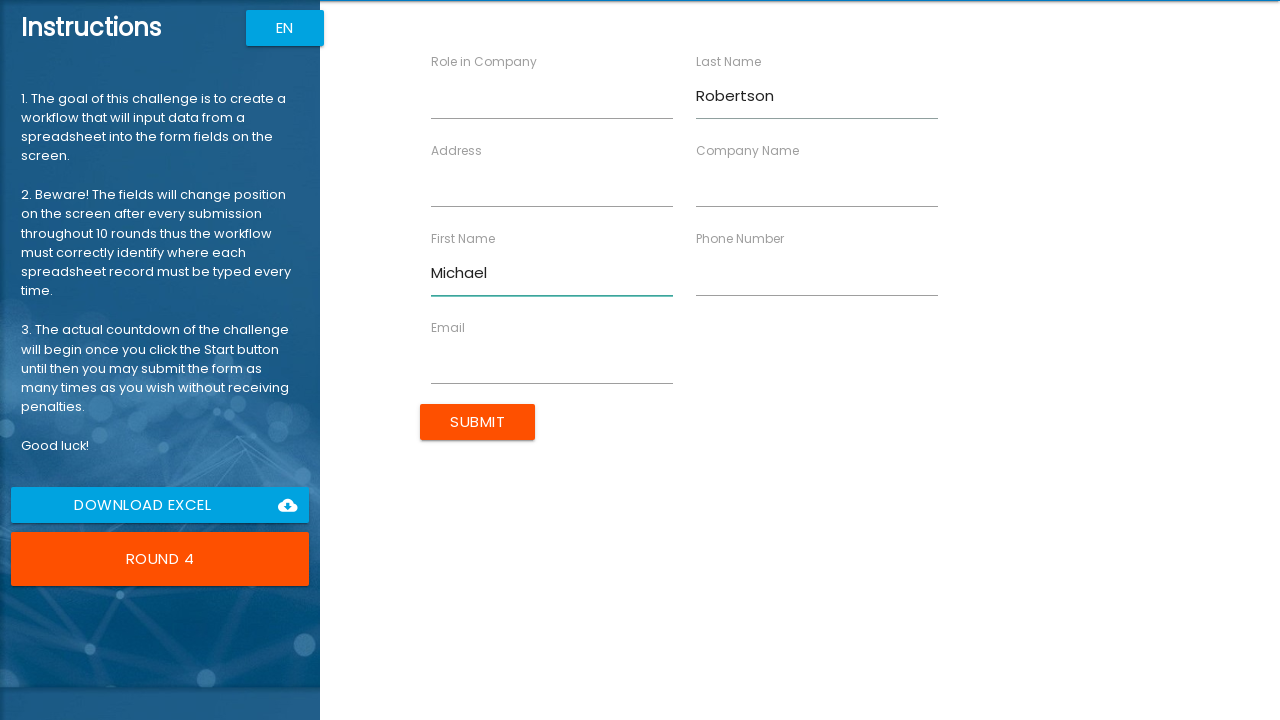

Filled CompanyName field with 'MediCare' for Michael Robertson on [ng-reflect-name='labelCompanyName']
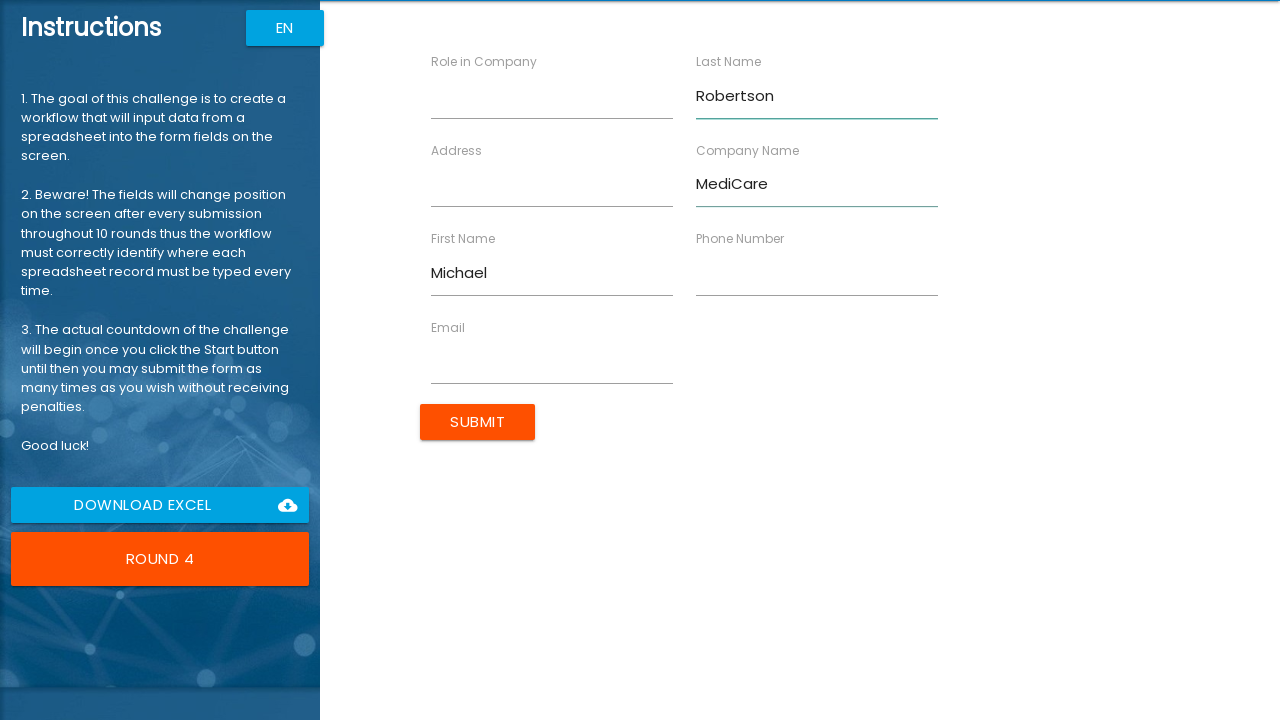

Filled Role field with 'IT Specialist' for Michael Robertson on [ng-reflect-name='labelRole']
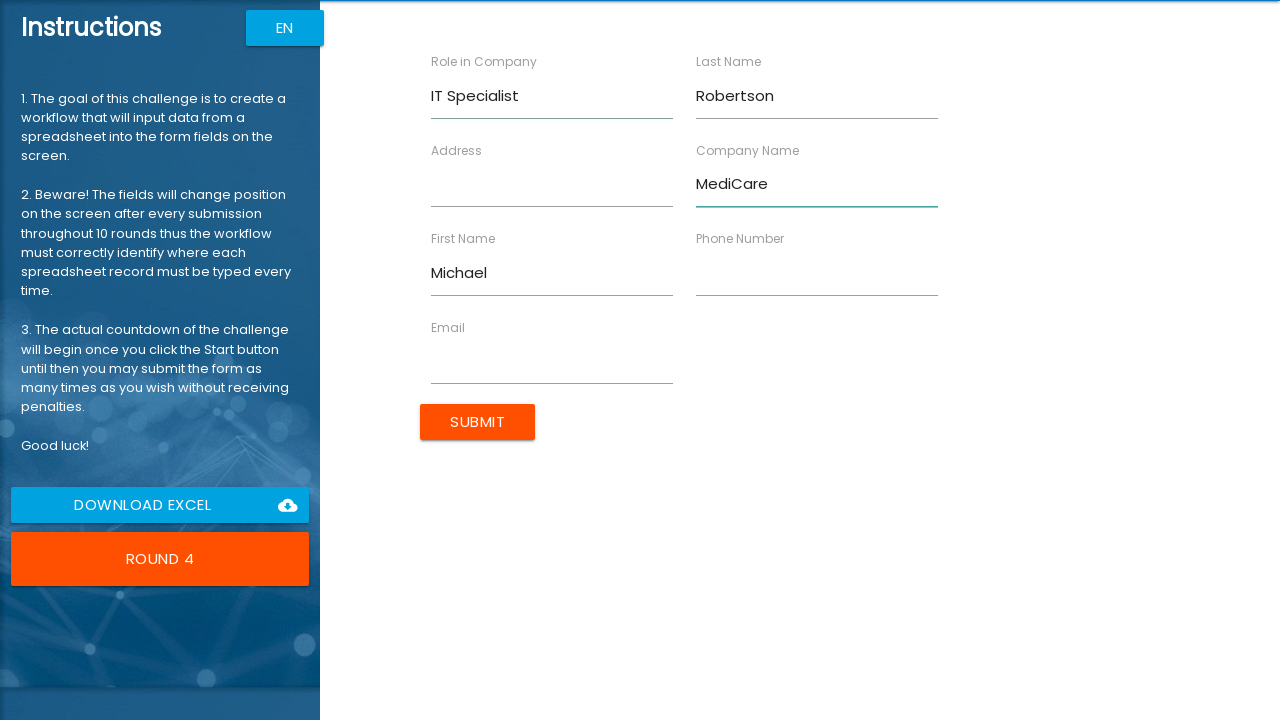

Filled Address field with '17 Farburn Terrace' for Michael Robertson on [ng-reflect-name='labelAddress']
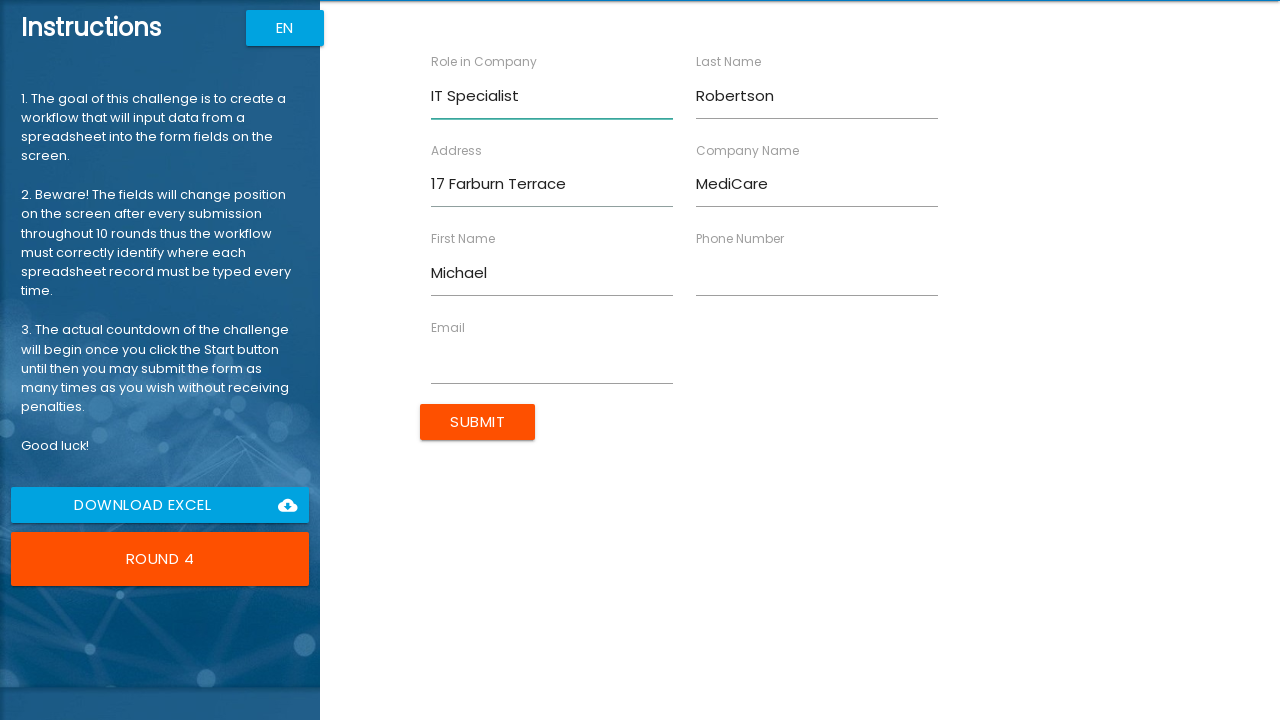

Filled Email field with 'mrobertson@mc.com' for Michael Robertson on [ng-reflect-name='labelEmail']
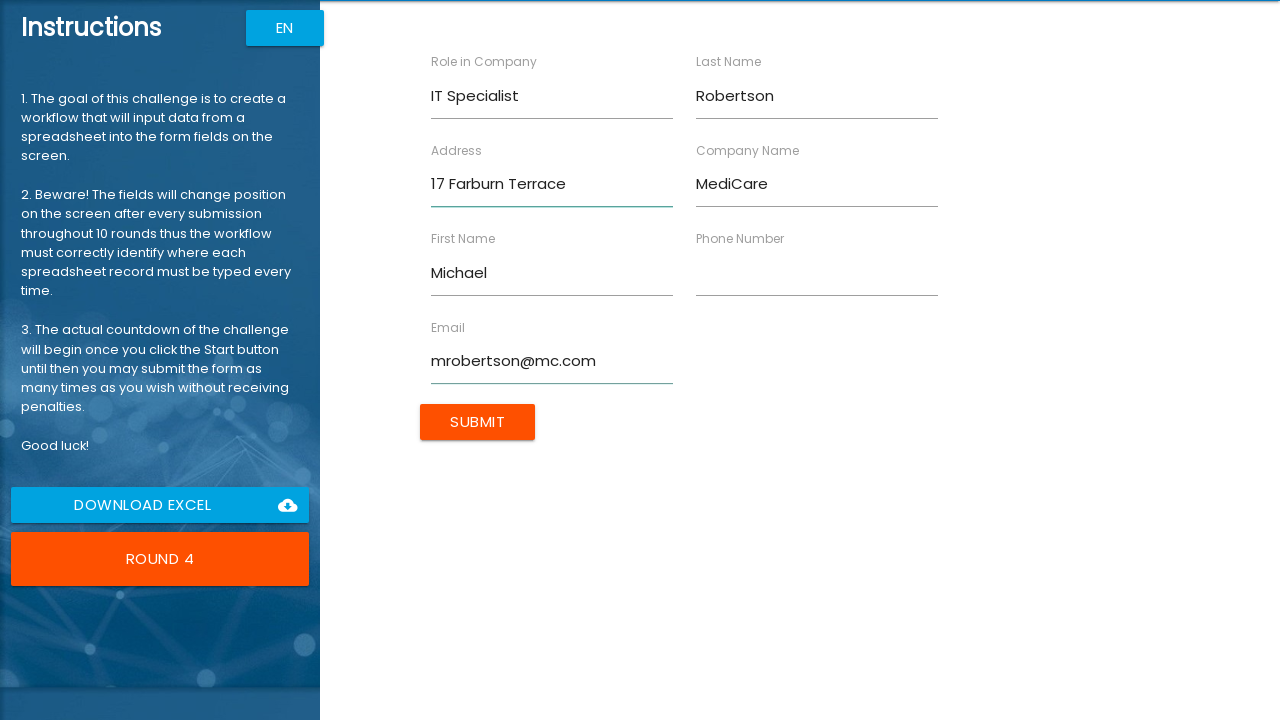

Filled Phone field with '40733652145' for Michael Robertson on [ng-reflect-name='labelPhone']
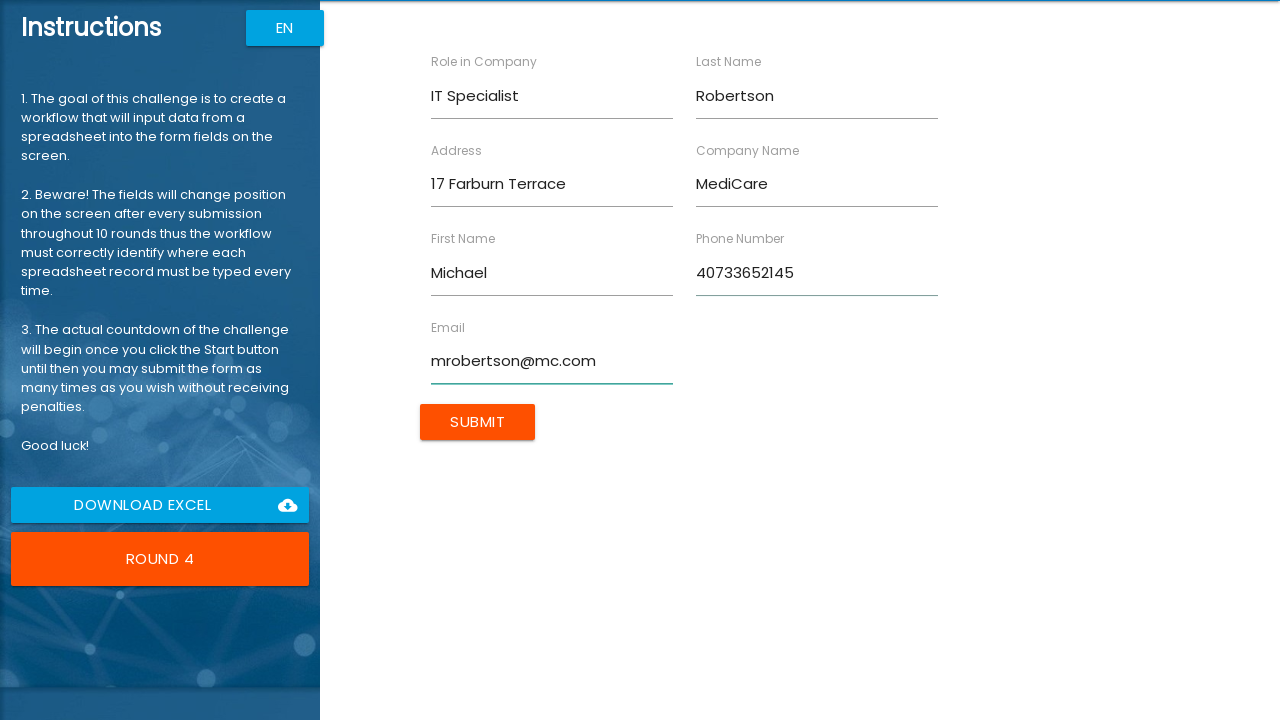

Submitted form for Michael Robertson at (478, 422) on input[type='submit'][value='Submit']
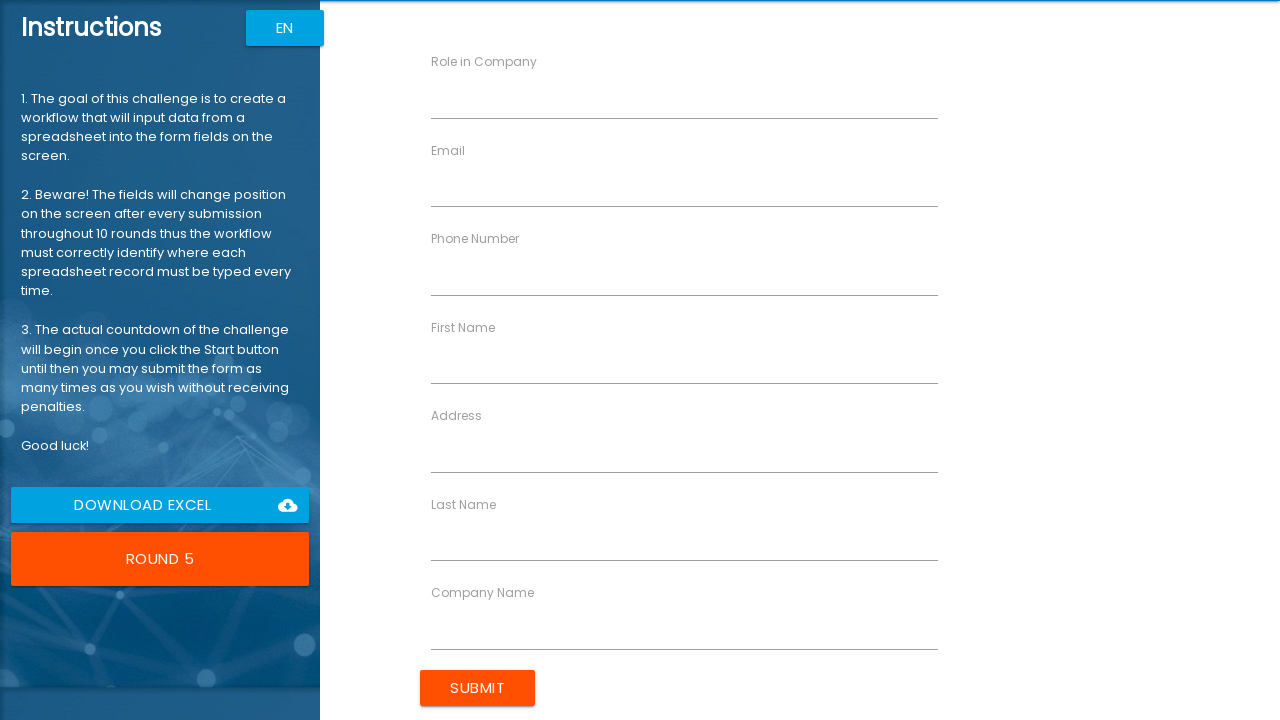

Filled FirstName field with 'Doug' for Doug Derrick on [ng-reflect-name='labelFirstName']
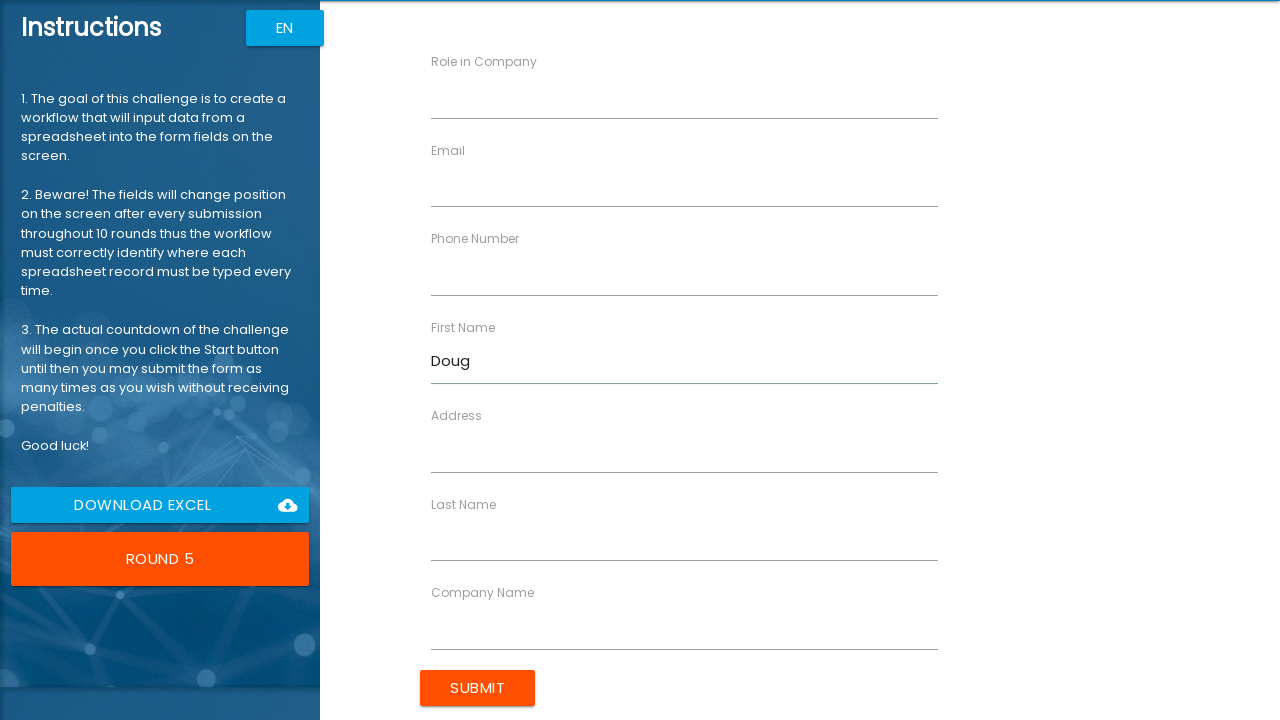

Filled LastName field with 'Derrick' for Doug Derrick on [ng-reflect-name='labelLastName']
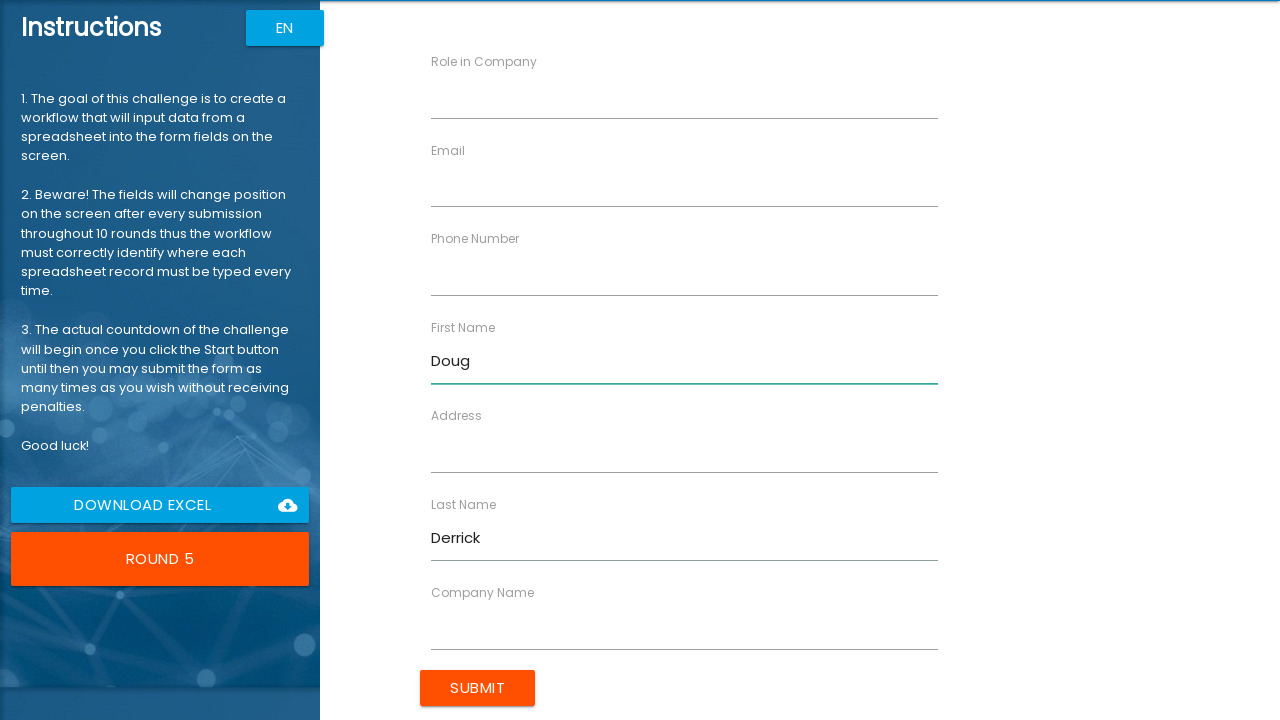

Filled CompanyName field with 'Timepath Inc.' for Doug Derrick on [ng-reflect-name='labelCompanyName']
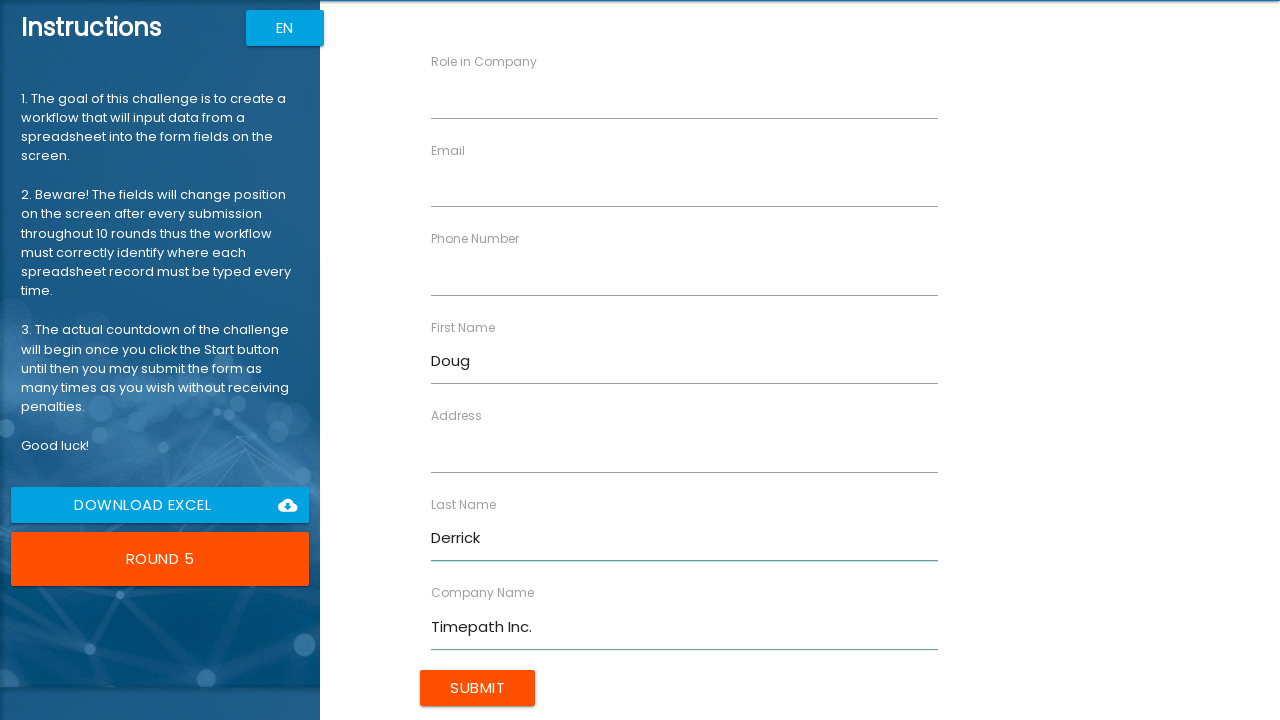

Filled Role field with 'Analyst' for Doug Derrick on [ng-reflect-name='labelRole']
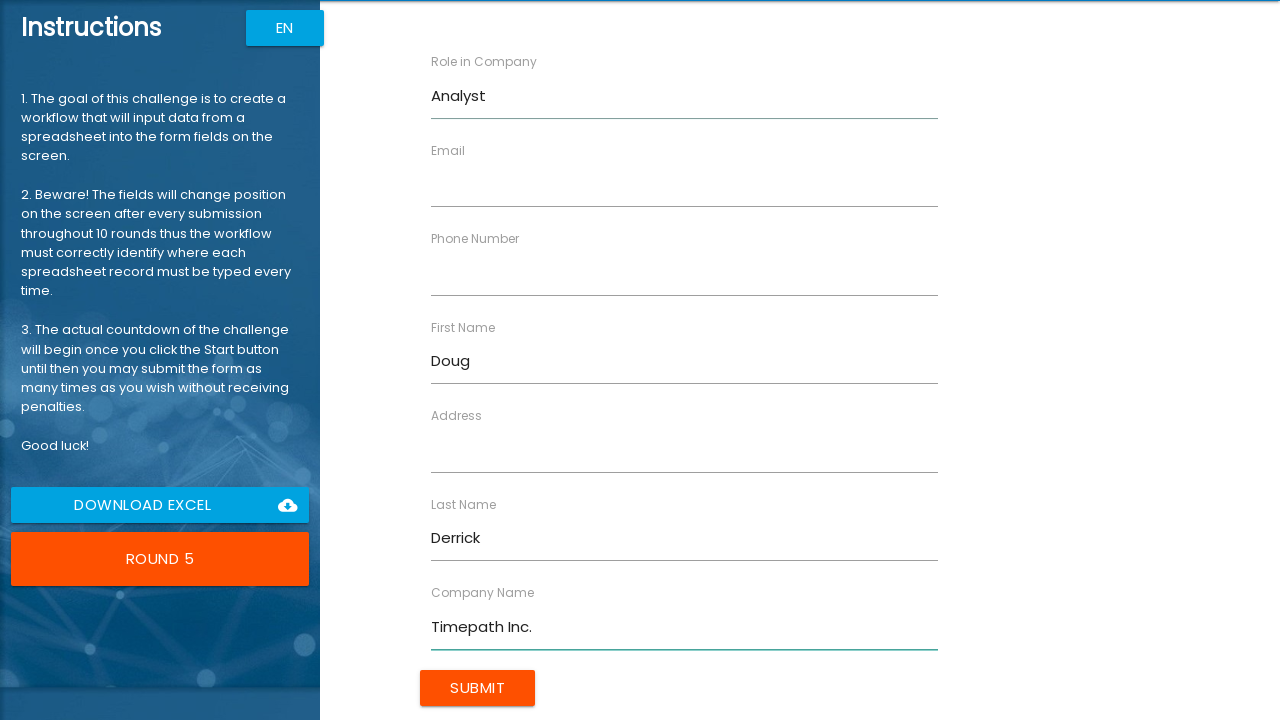

Filled Address field with '99 Shire Oak Road' for Doug Derrick on [ng-reflect-name='labelAddress']
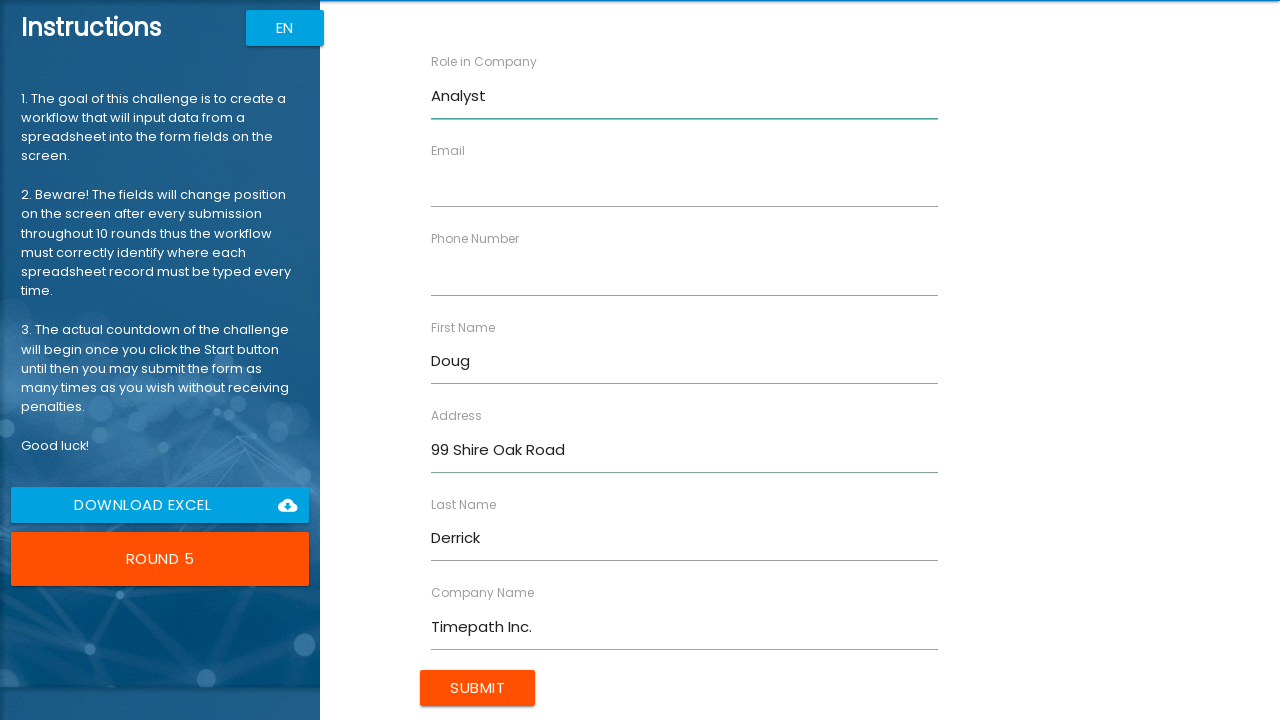

Filled Email field with 'dderrick@timepath.com' for Doug Derrick on [ng-reflect-name='labelEmail']
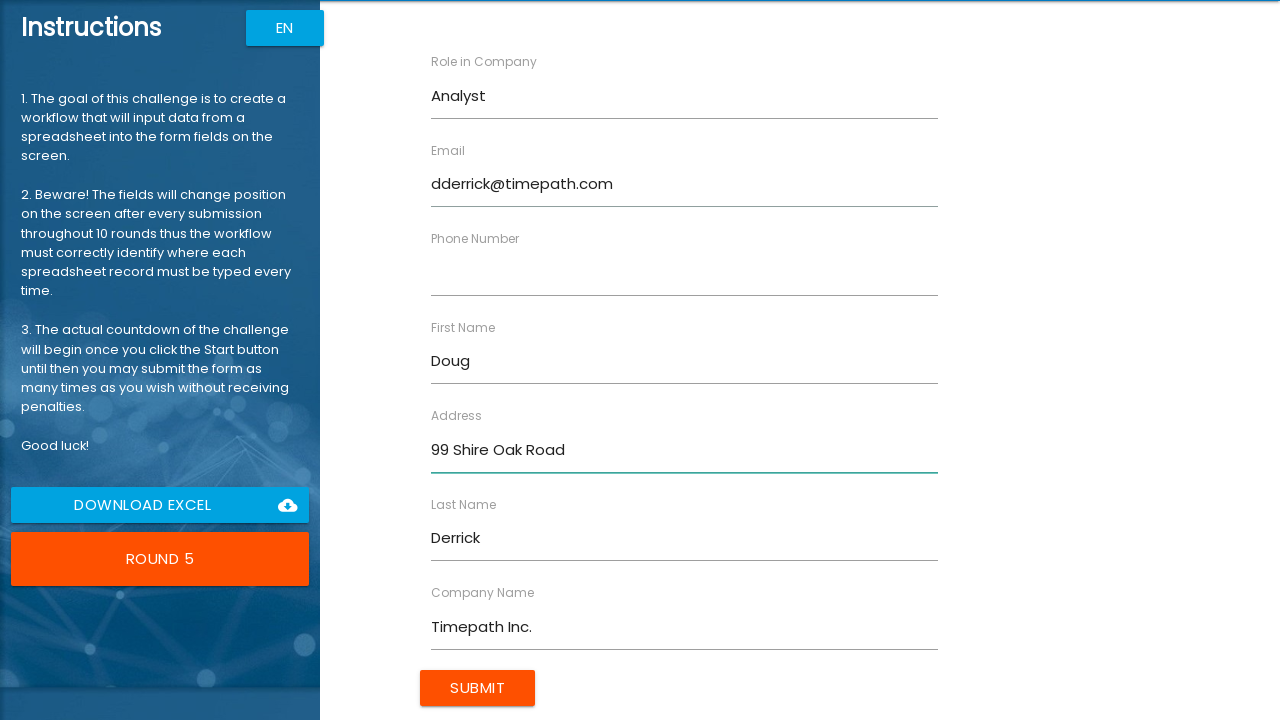

Filled Phone field with '40799885412' for Doug Derrick on [ng-reflect-name='labelPhone']
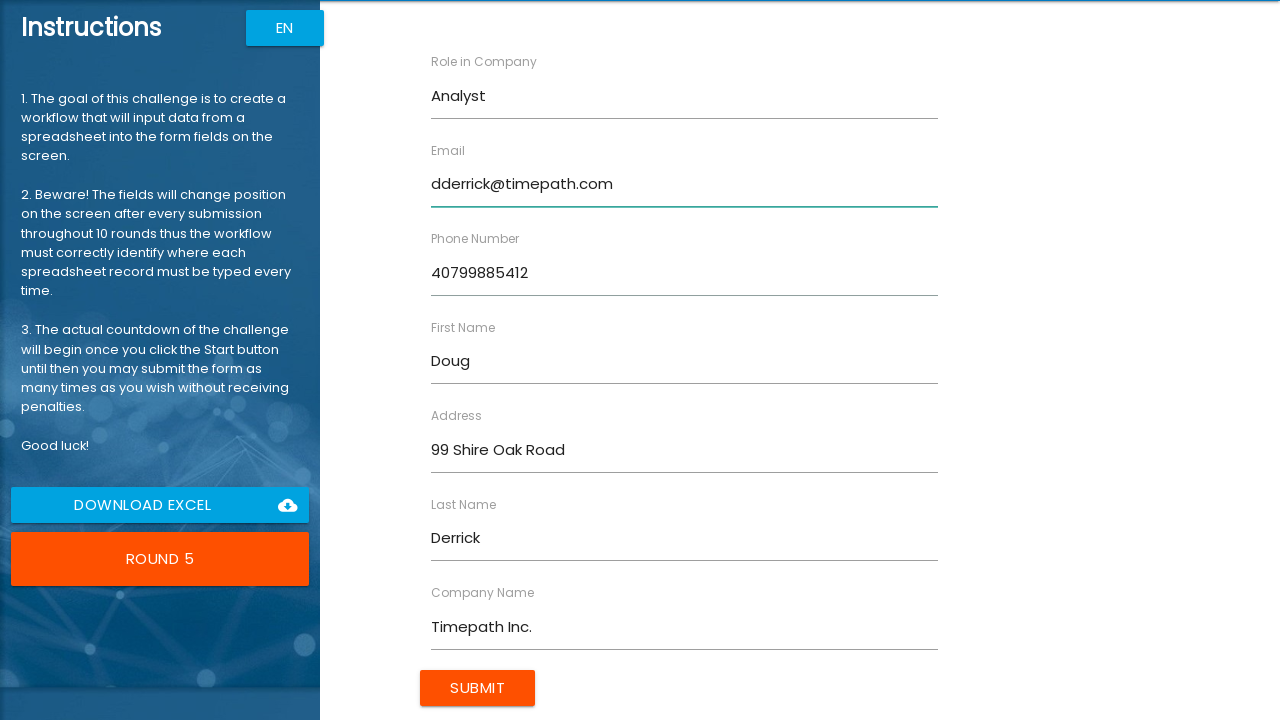

Submitted form for Doug Derrick at (478, 688) on input[type='submit'][value='Submit']
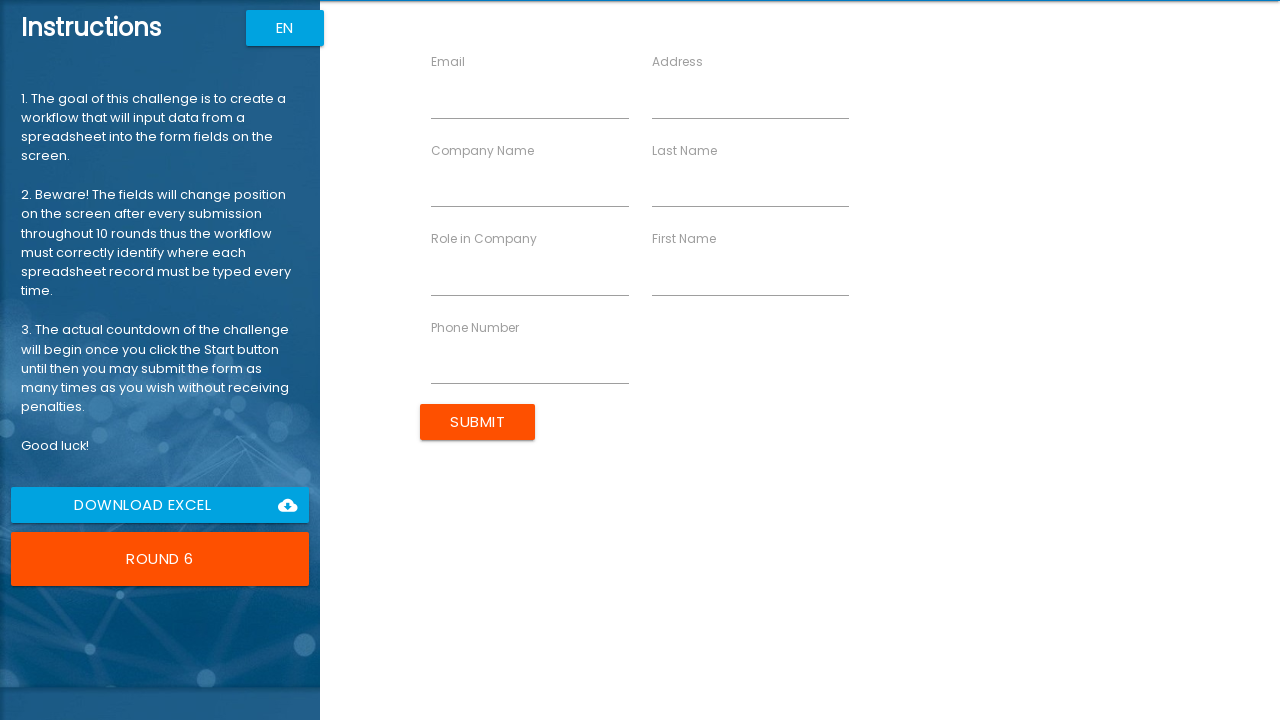

Filled FirstName field with 'Jessie' for Jessie Marlowe on [ng-reflect-name='labelFirstName']
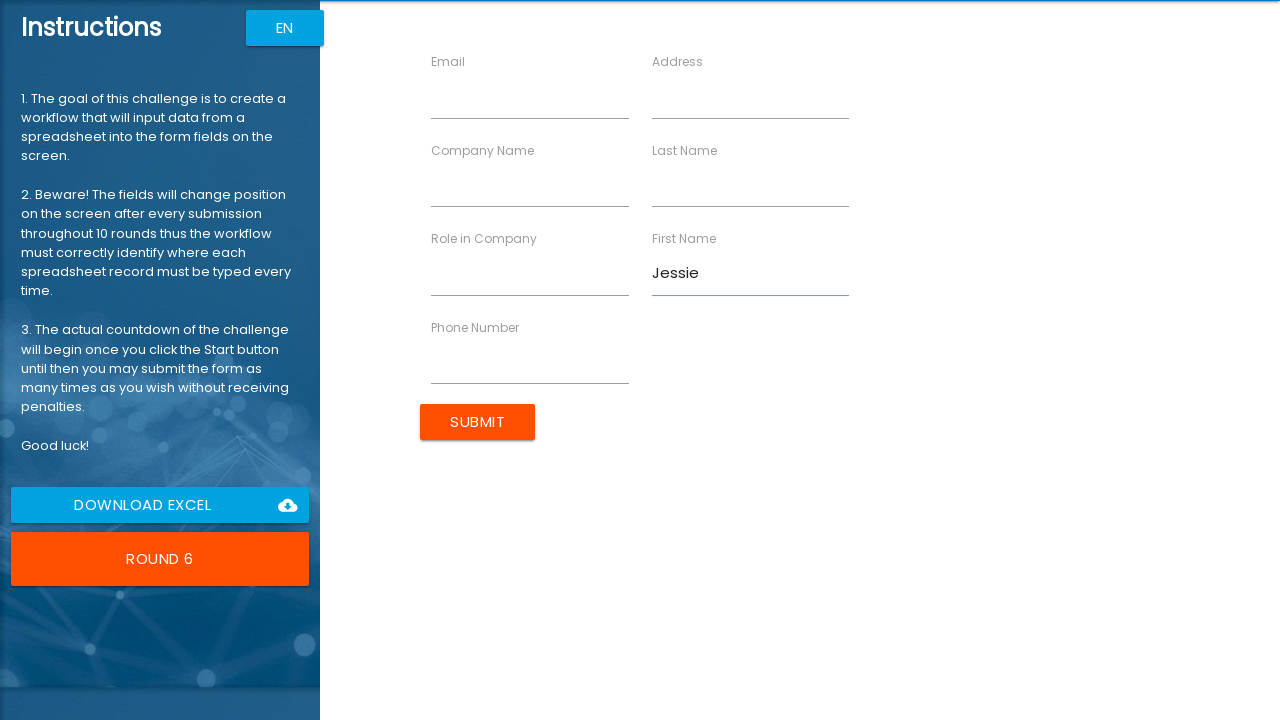

Filled LastName field with 'Marlowe' for Jessie Marlowe on [ng-reflect-name='labelLastName']
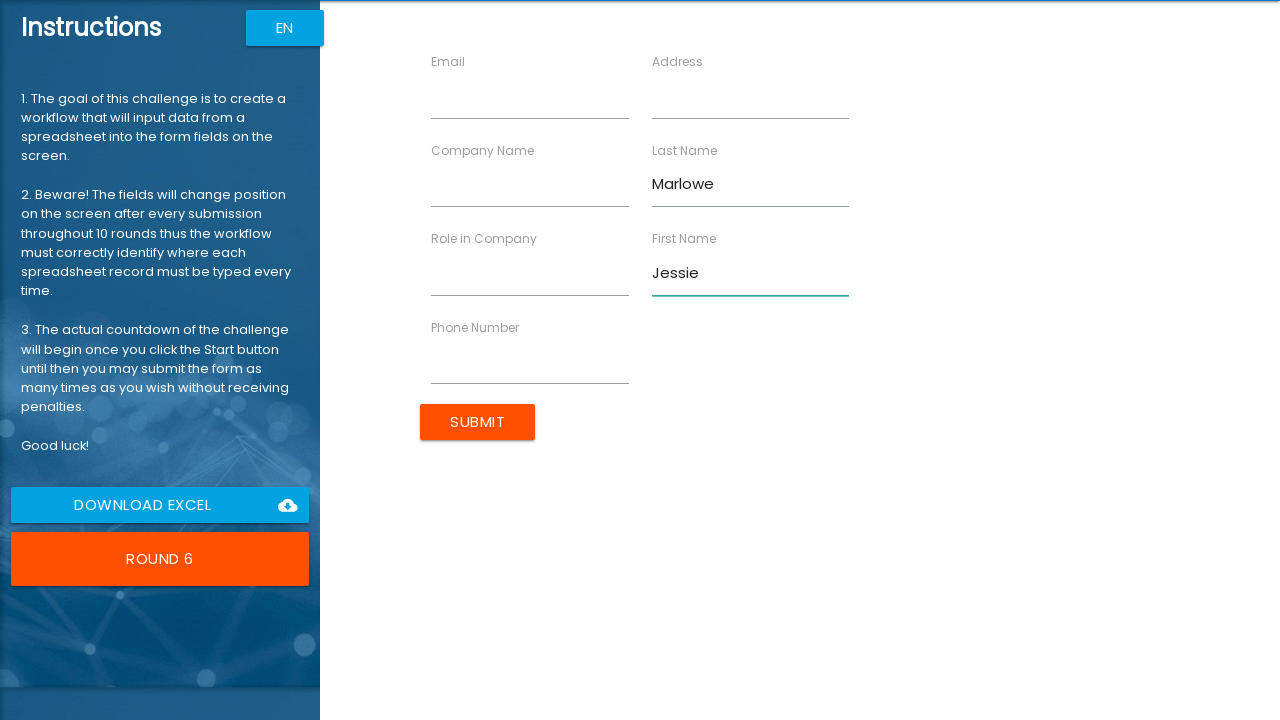

Filled CompanyName field with 'Aperture Inc.' for Jessie Marlowe on [ng-reflect-name='labelCompanyName']
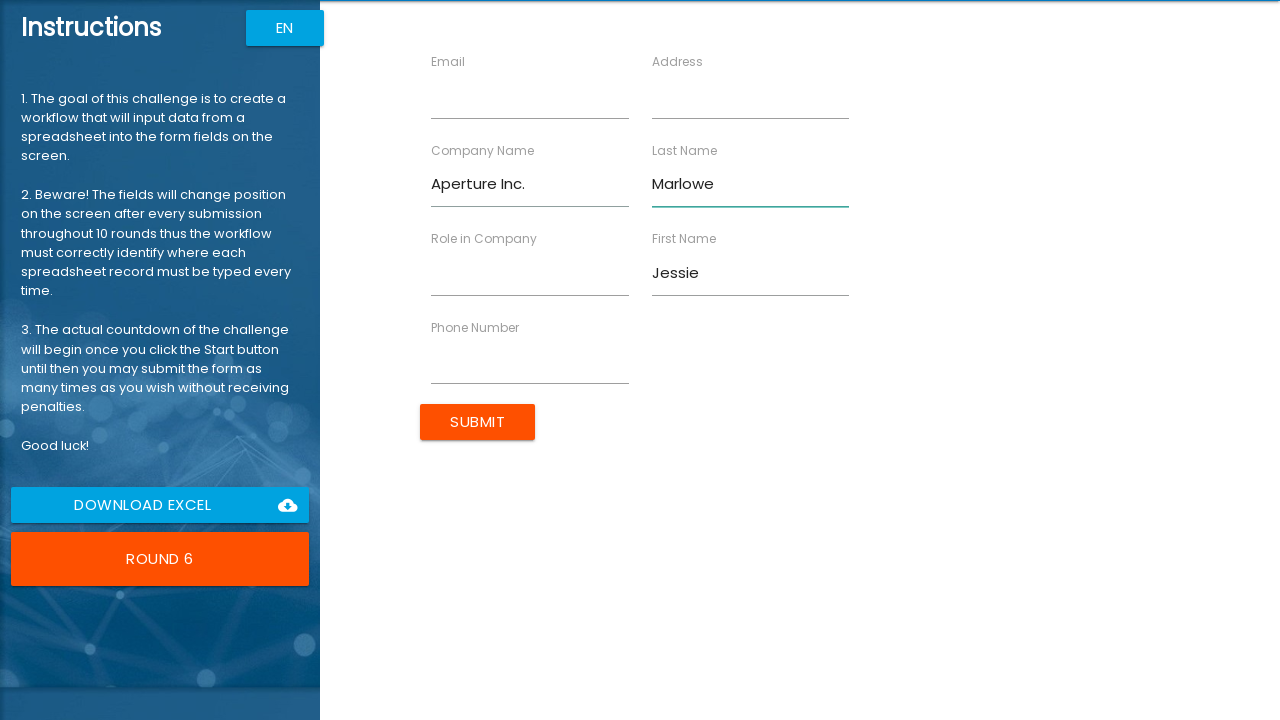

Filled Role field with 'Scientist' for Jessie Marlowe on [ng-reflect-name='labelRole']
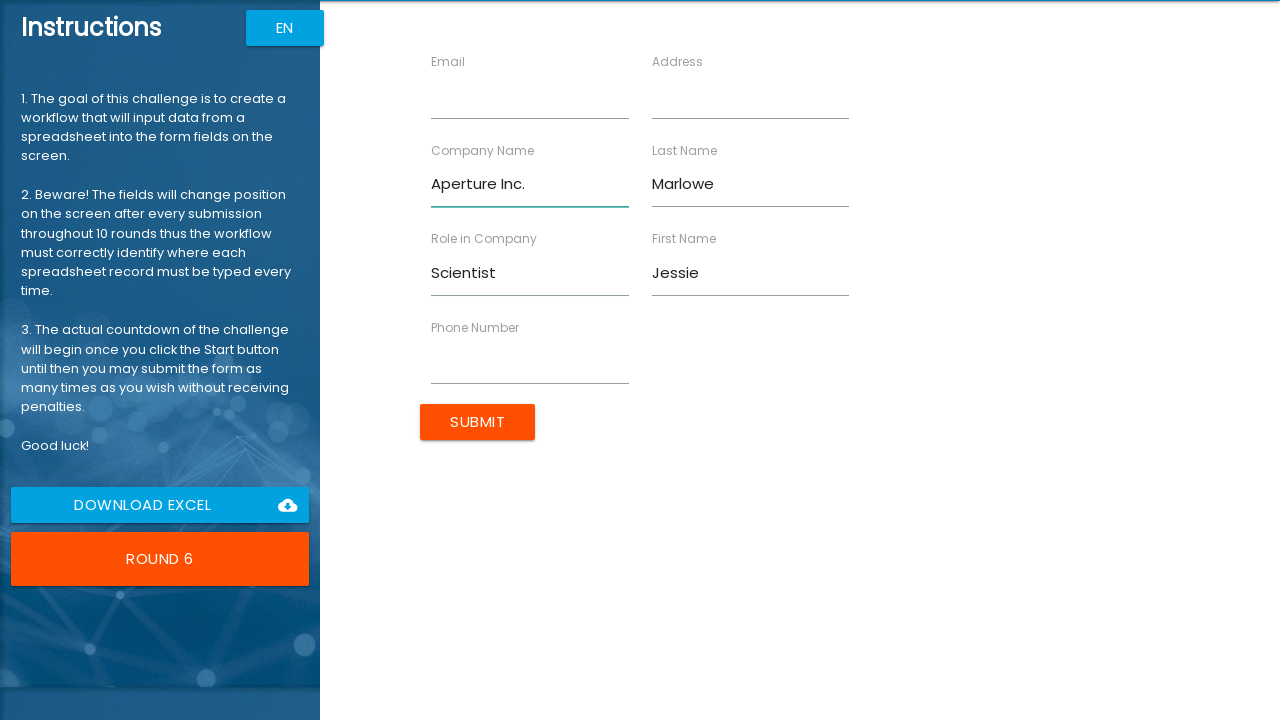

Filled Address field with '27 Cheshire Street' for Jessie Marlowe on [ng-reflect-name='labelAddress']
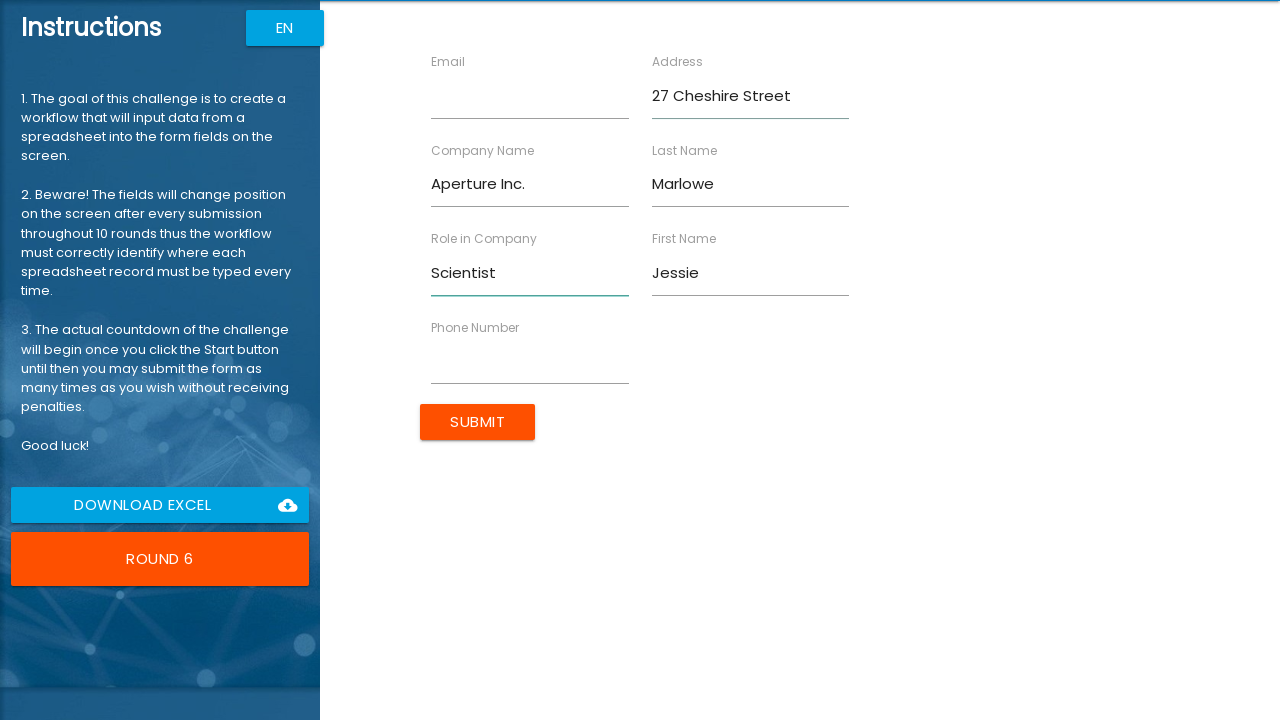

Filled Email field with 'jmarlowe@aperture.com' for Jessie Marlowe on [ng-reflect-name='labelEmail']
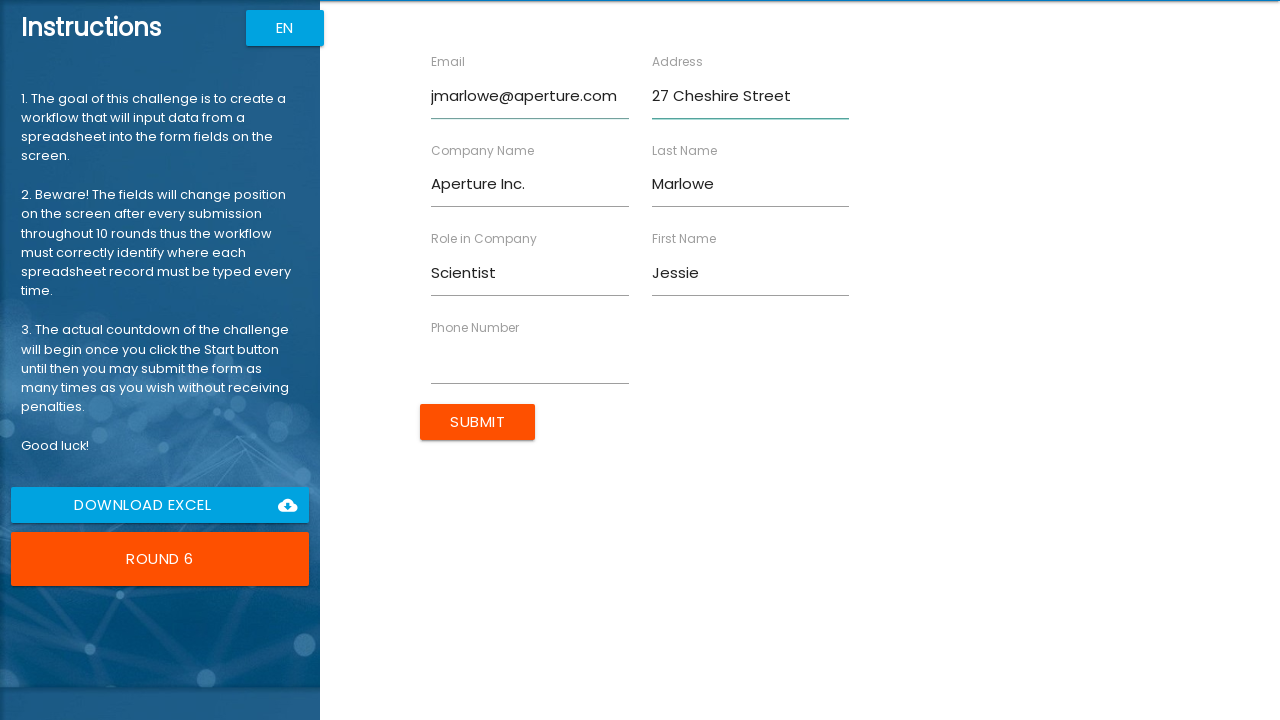

Filled Phone field with '40733154268' for Jessie Marlowe on [ng-reflect-name='labelPhone']
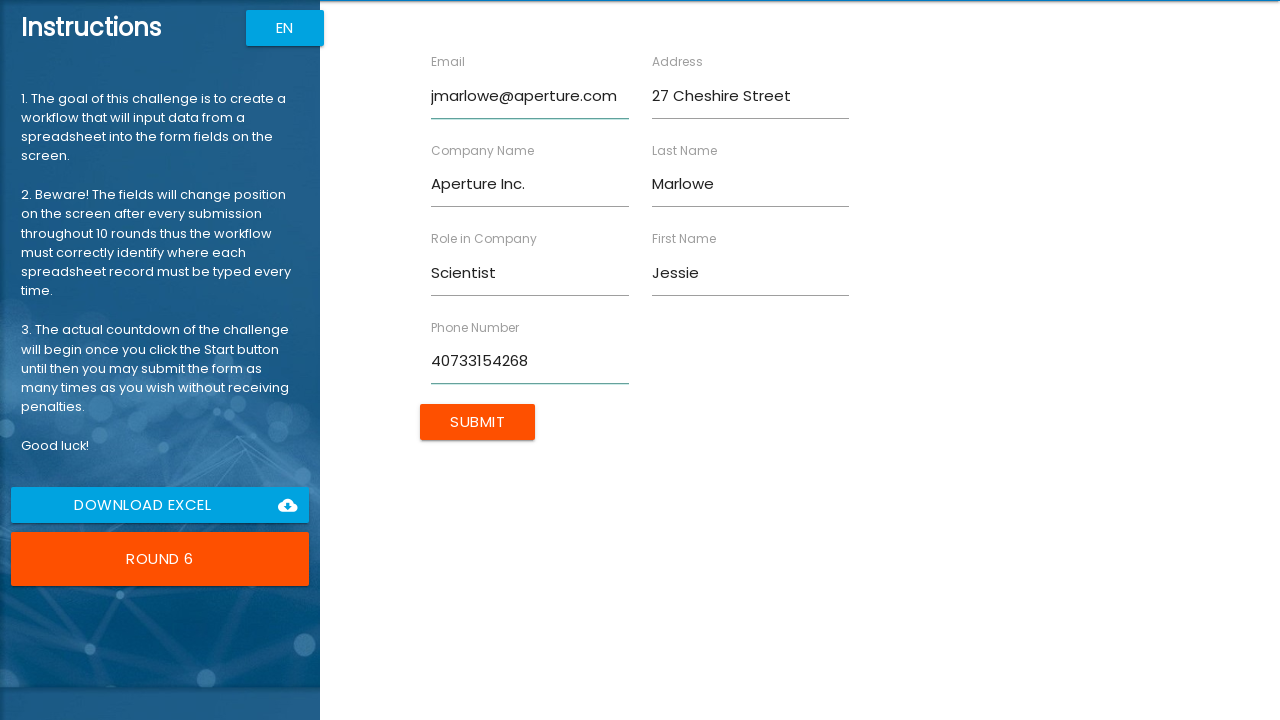

Submitted form for Jessie Marlowe at (478, 422) on input[type='submit'][value='Submit']
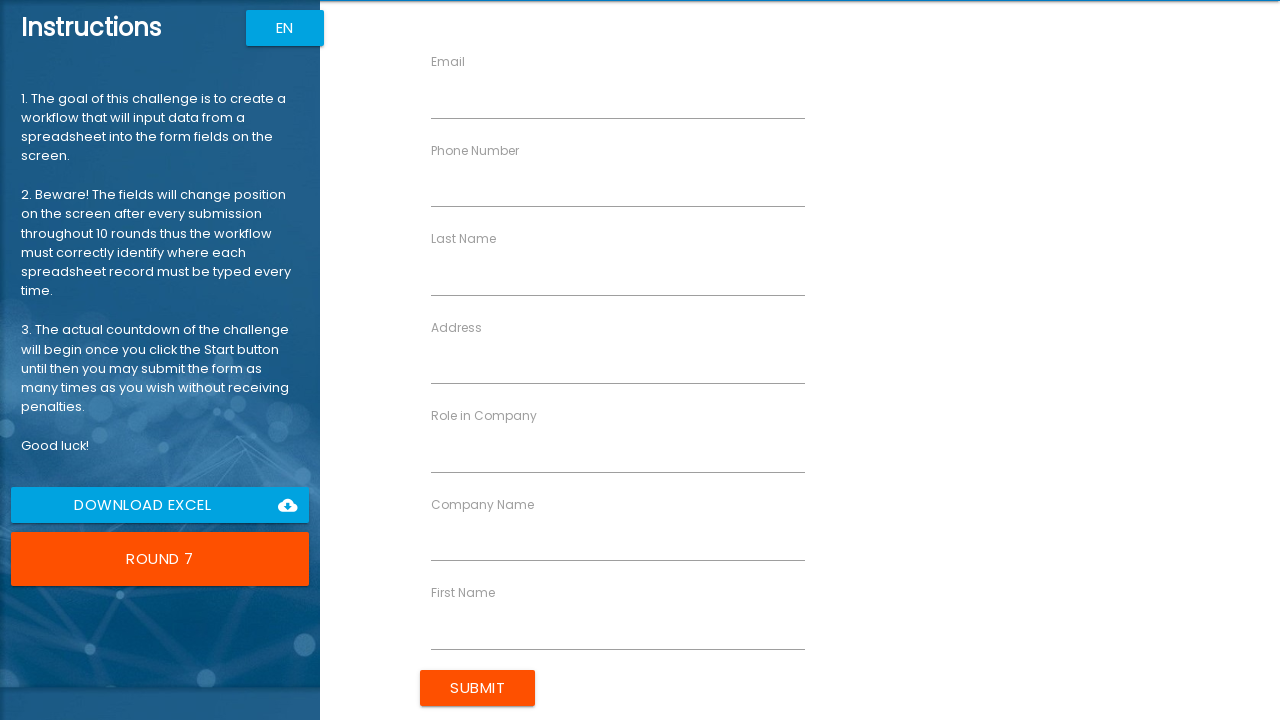

Filled FirstName field with 'Stan' for Stan Hamm on [ng-reflect-name='labelFirstName']
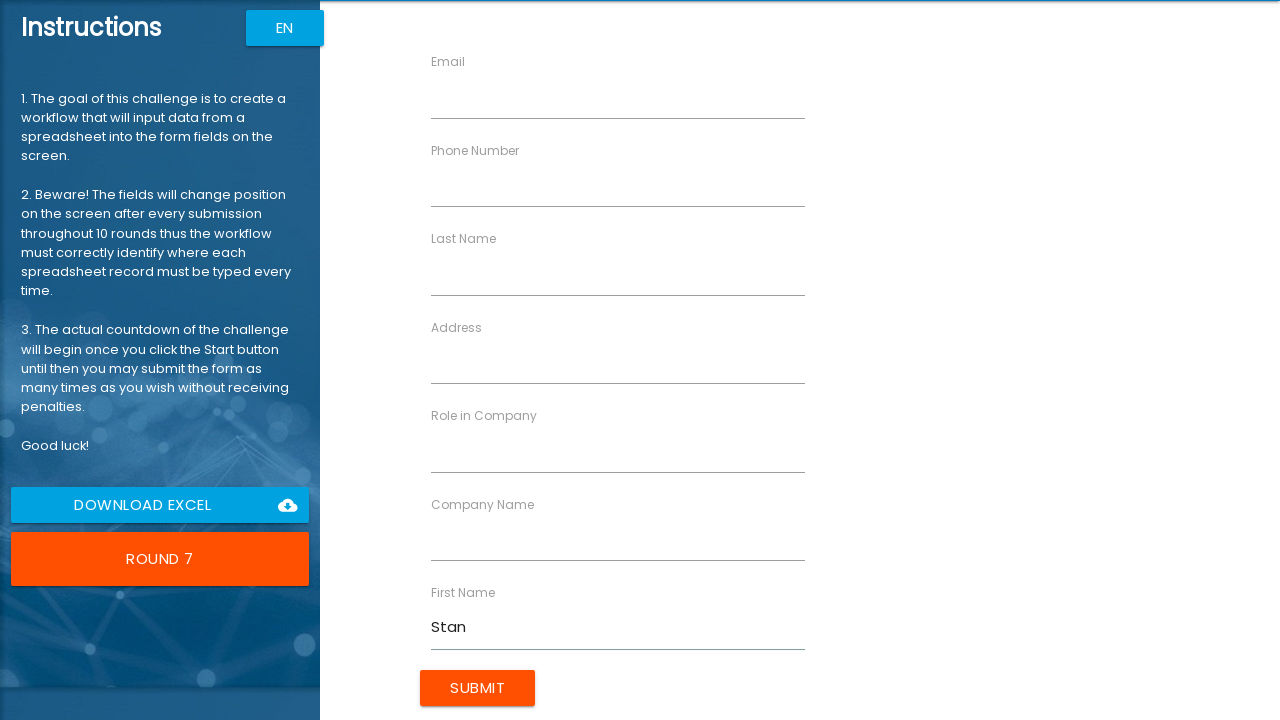

Filled LastName field with 'Hamm' for Stan Hamm on [ng-reflect-name='labelLastName']
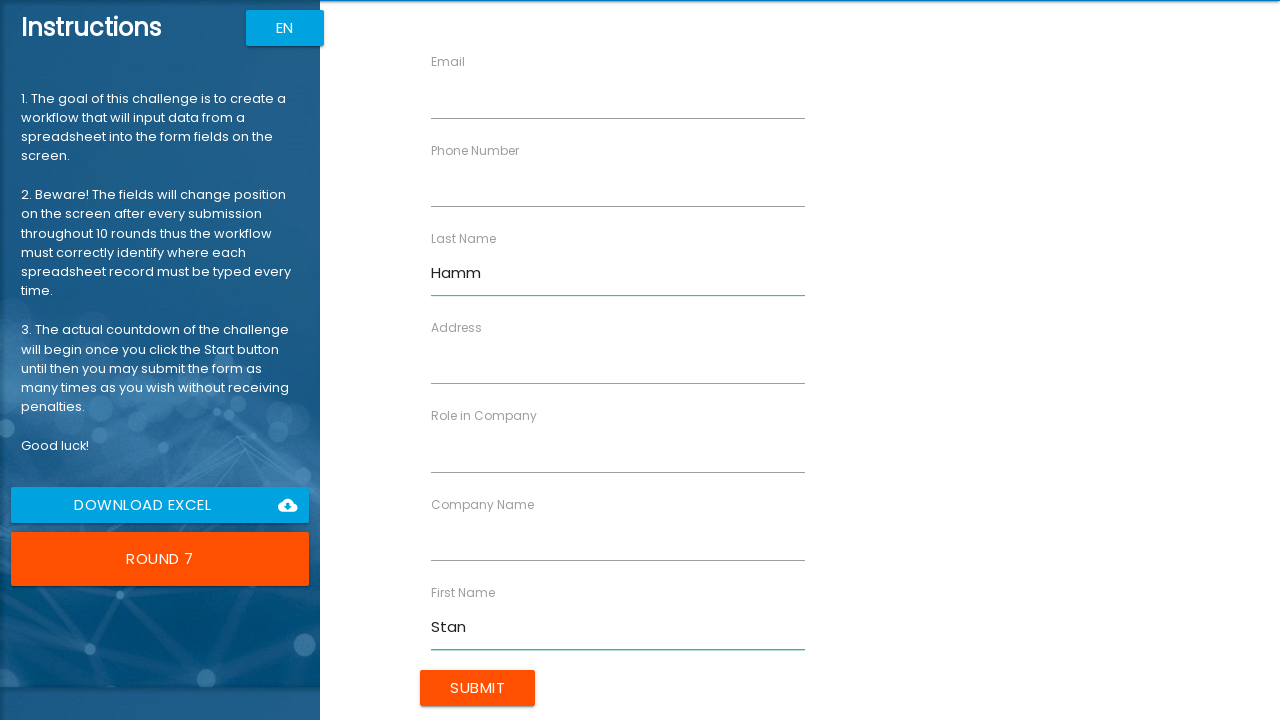

Filled CompanyName field with 'Electrical' for Stan Hamm on [ng-reflect-name='labelCompanyName']
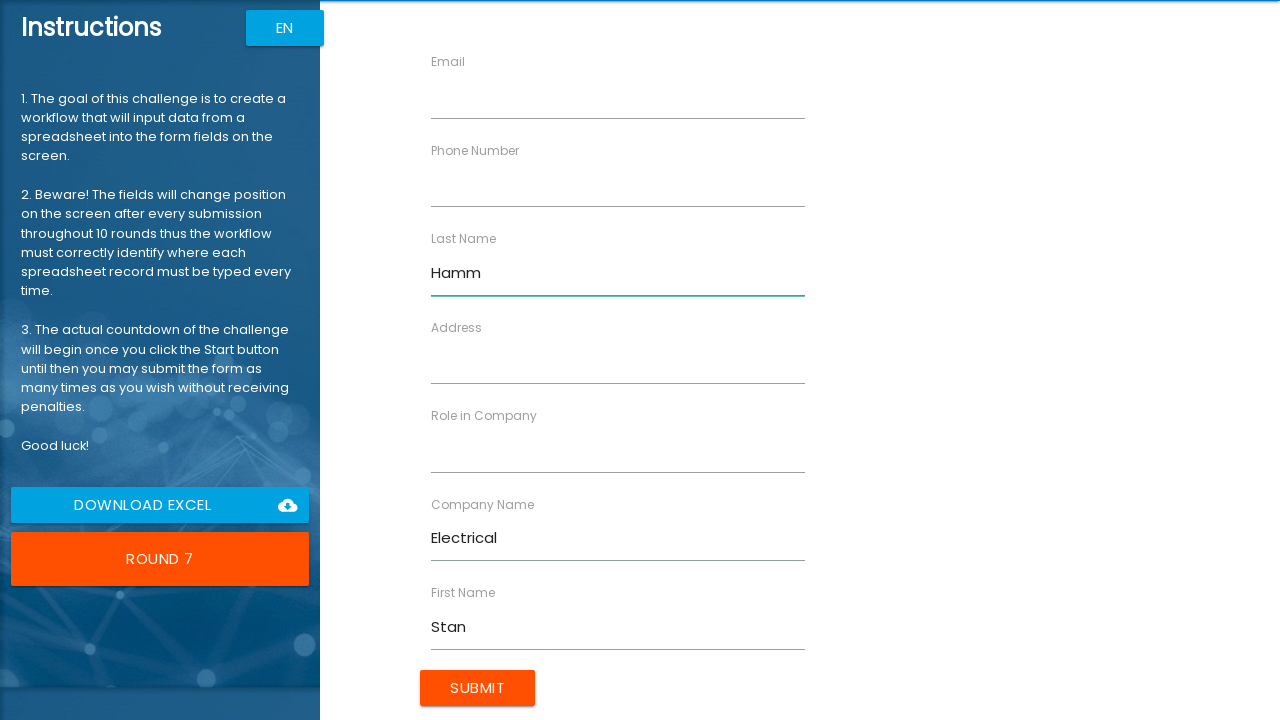

Filled Role field with 'Engineer' for Stan Hamm on [ng-reflect-name='labelRole']
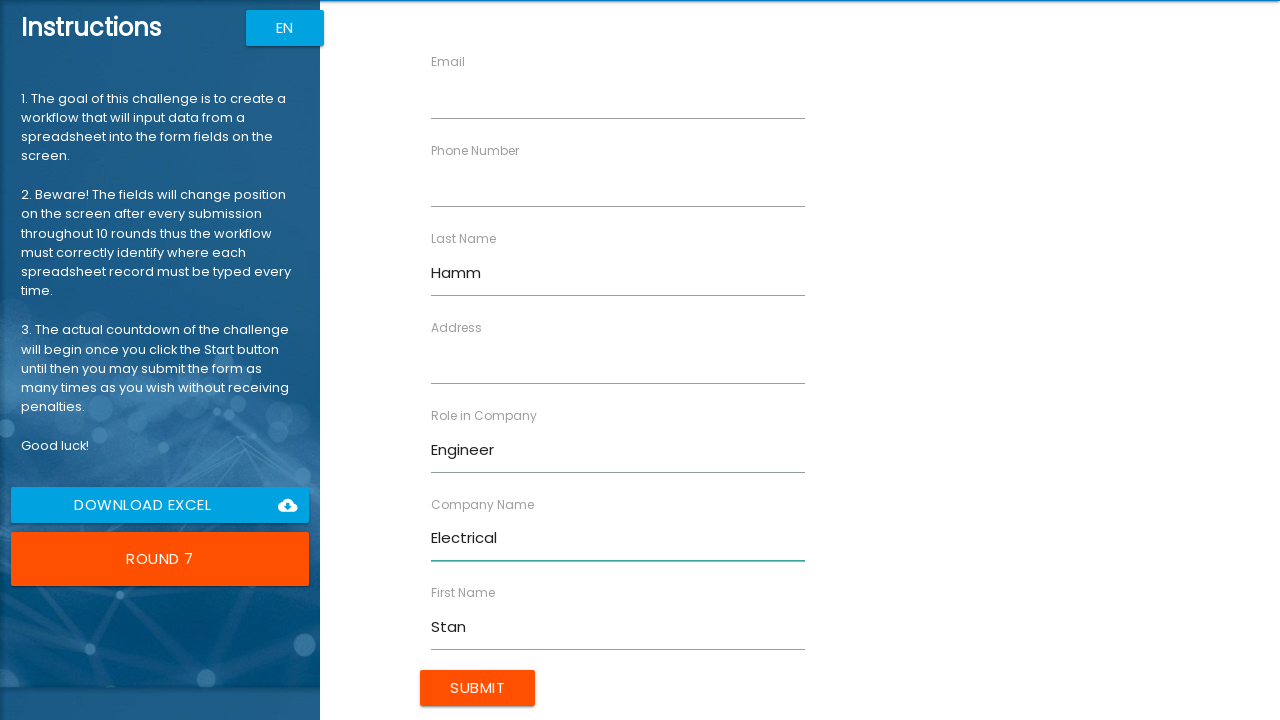

Filled Address field with '12 Pikes Lane' for Stan Hamm on [ng-reflect-name='labelAddress']
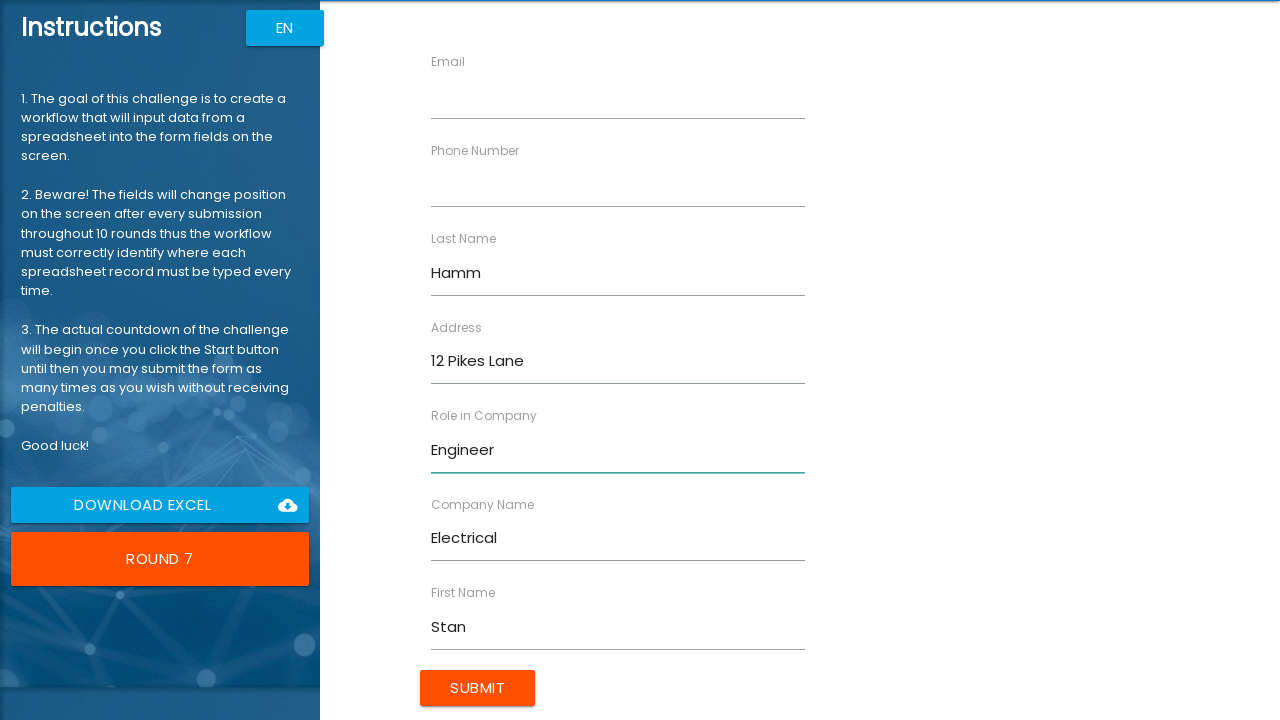

Filled Email field with 'shamm@electrical.com' for Stan Hamm on [ng-reflect-name='labelEmail']
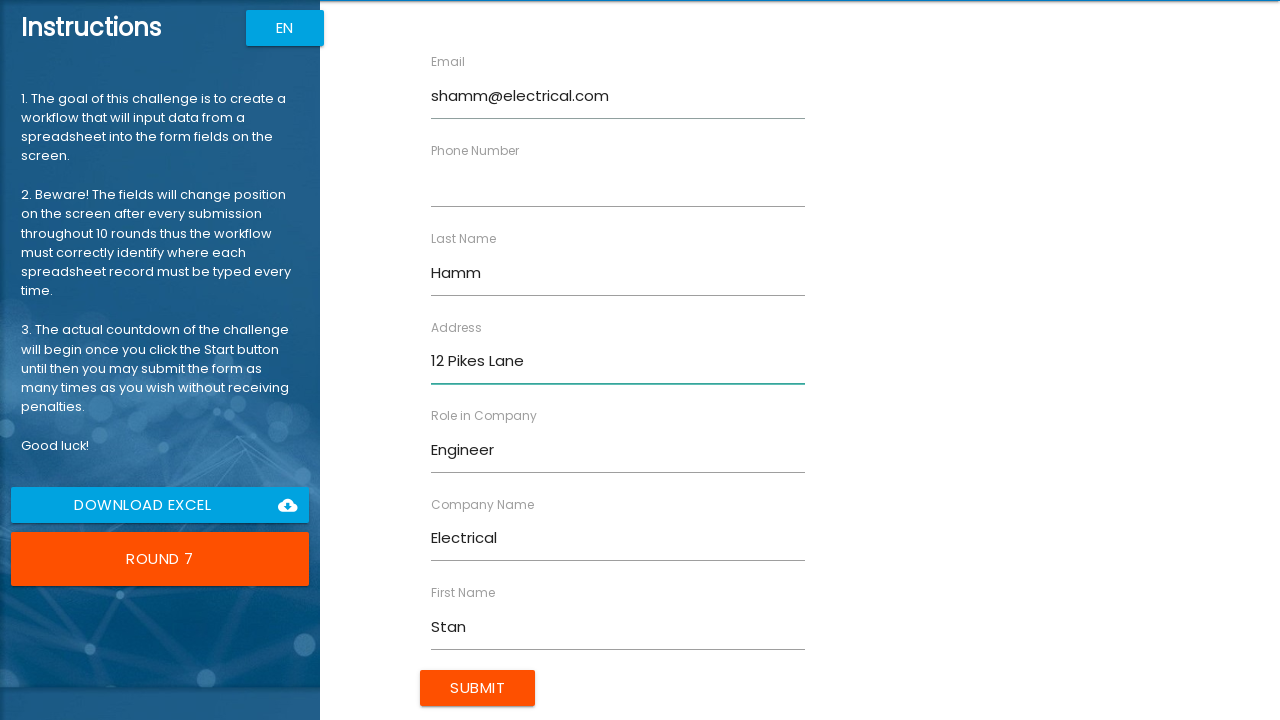

Filled Phone field with '40712569871' for Stan Hamm on [ng-reflect-name='labelPhone']
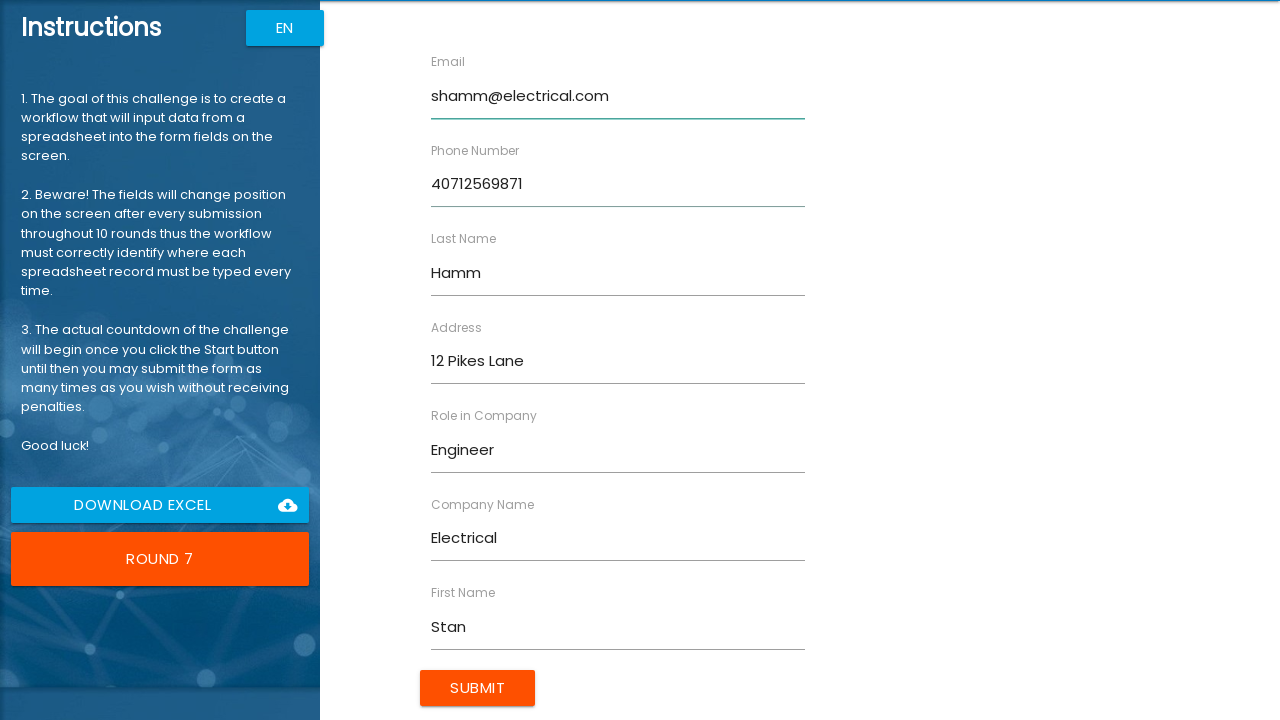

Submitted form for Stan Hamm at (478, 688) on input[type='submit'][value='Submit']
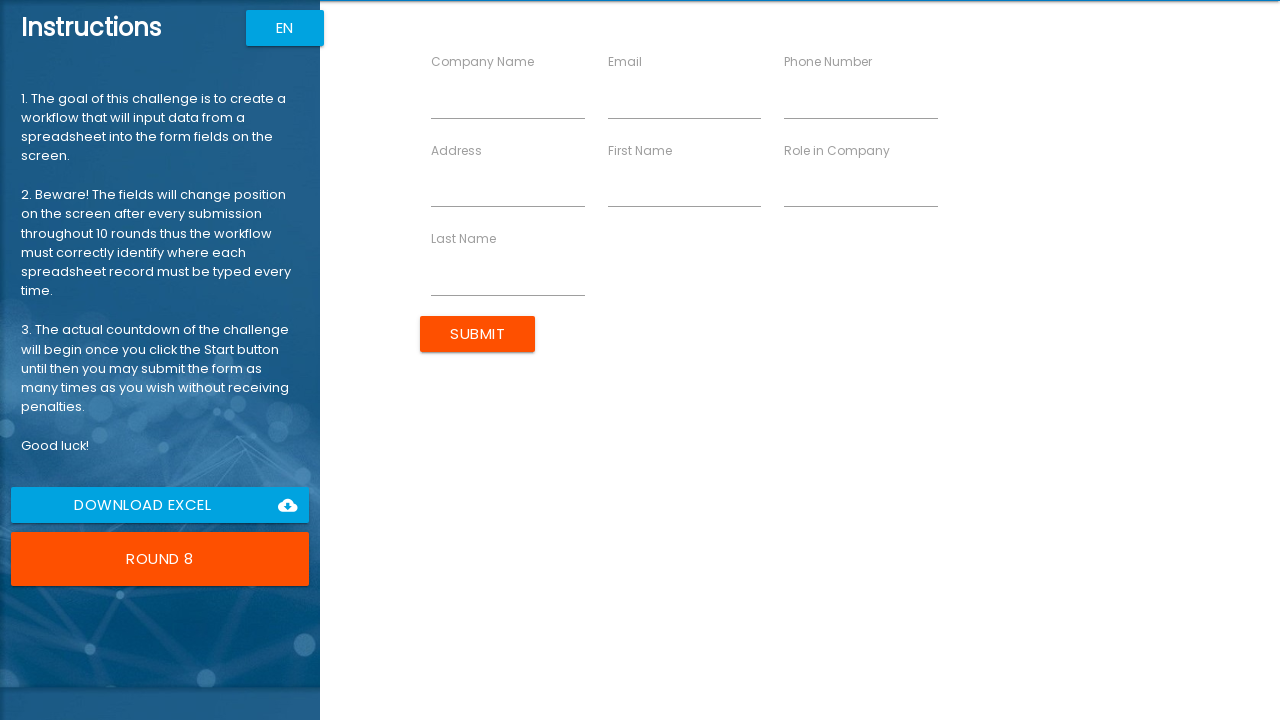

Filled FirstName field with 'Michelle' for Michelle Norton on [ng-reflect-name='labelFirstName']
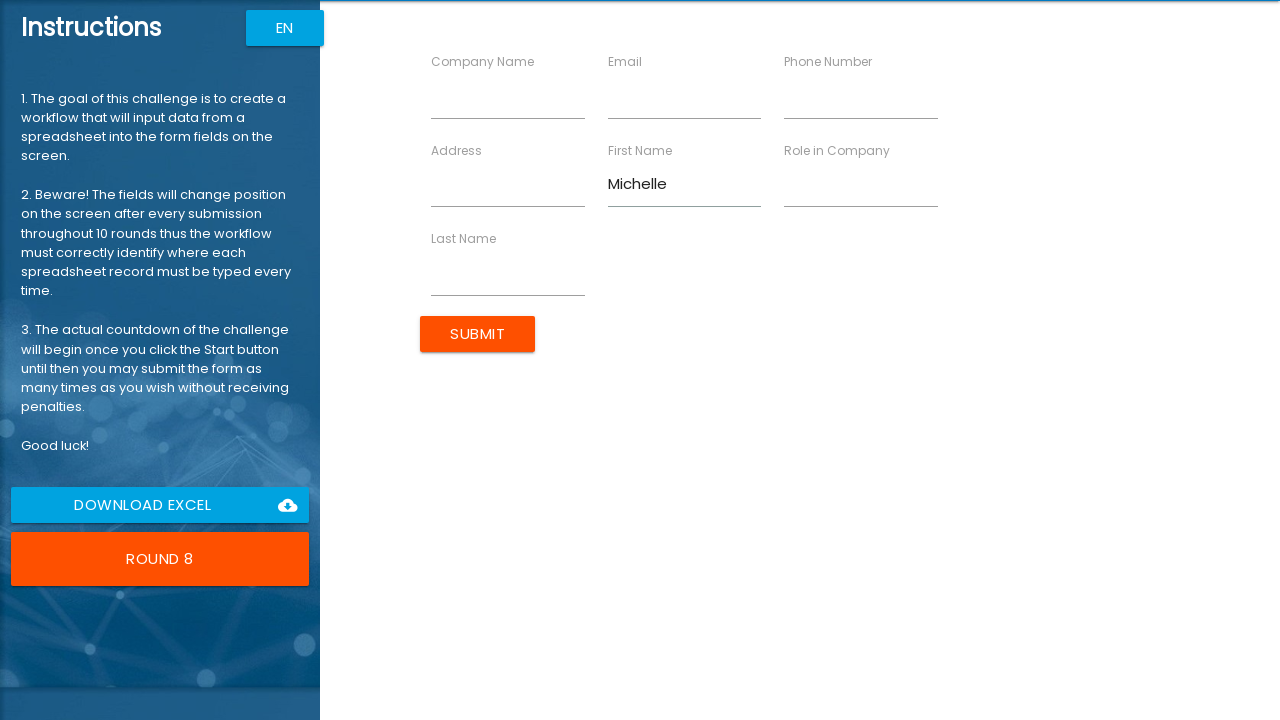

Filled LastName field with 'Norton' for Michelle Norton on [ng-reflect-name='labelLastName']
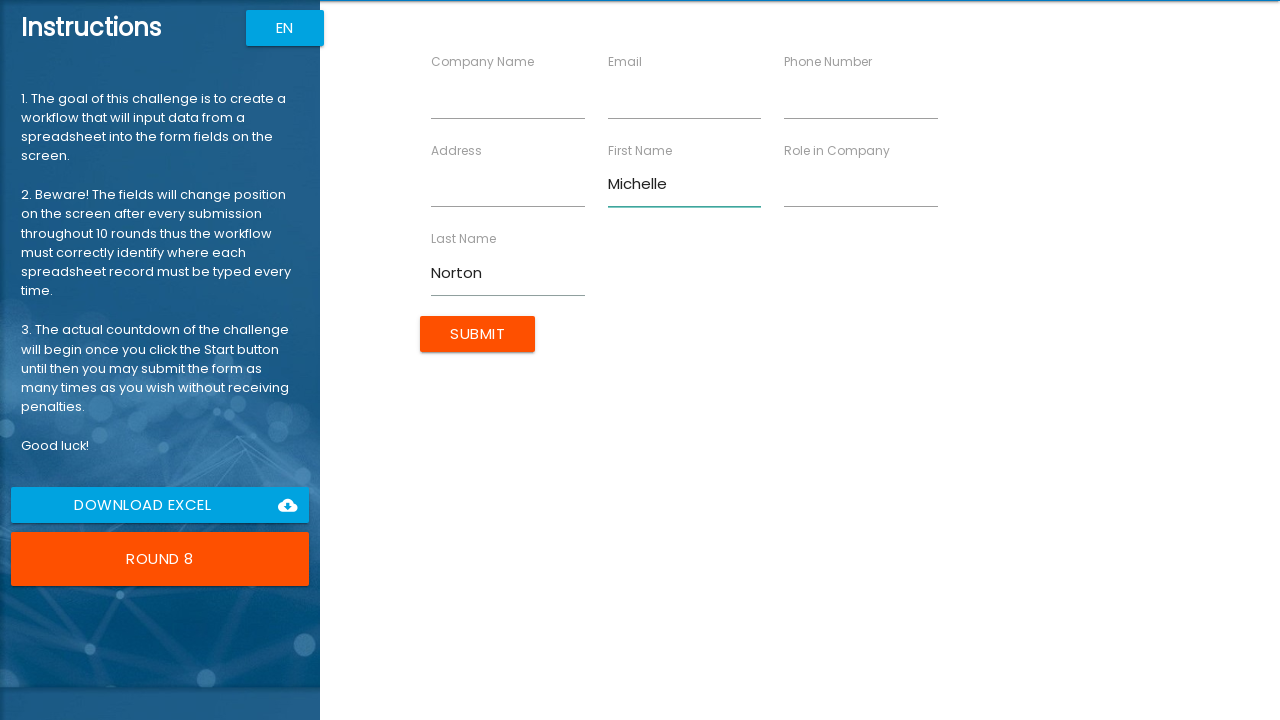

Filled CompanyName field with 'Aperture Inc.' for Michelle Norton on [ng-reflect-name='labelCompanyName']
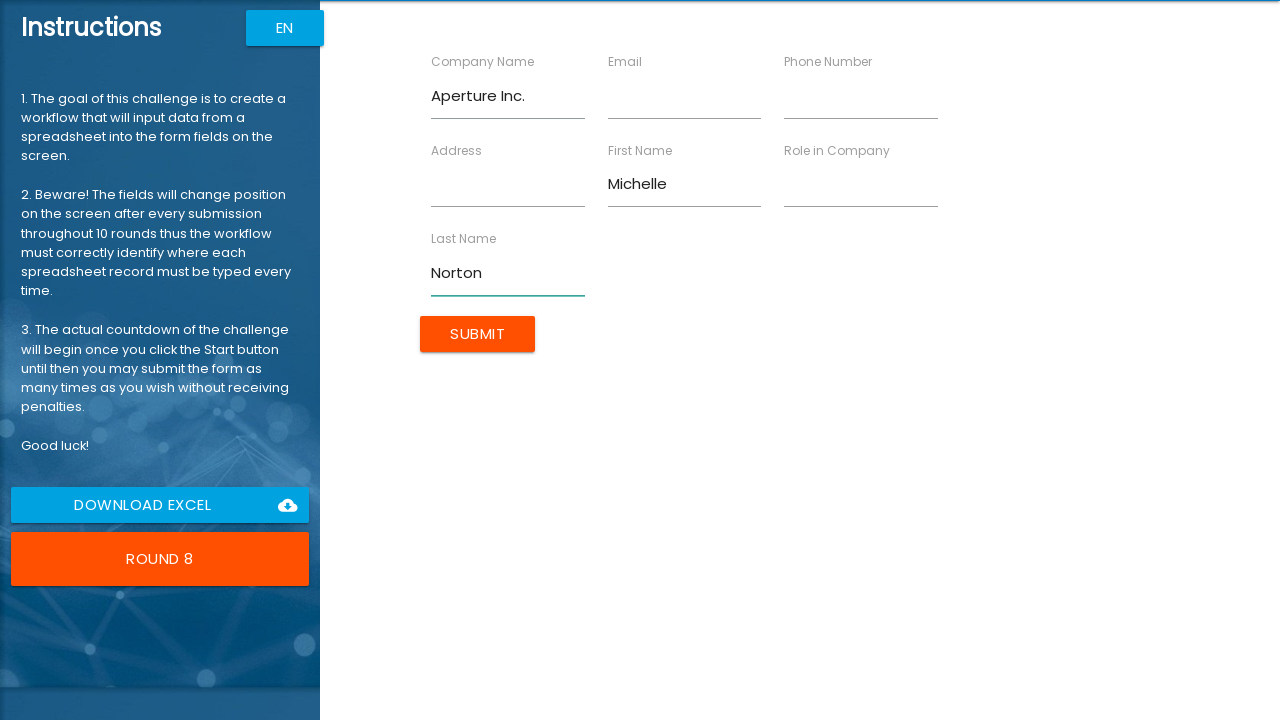

Filled Role field with 'Scientist' for Michelle Norton on [ng-reflect-name='labelRole']
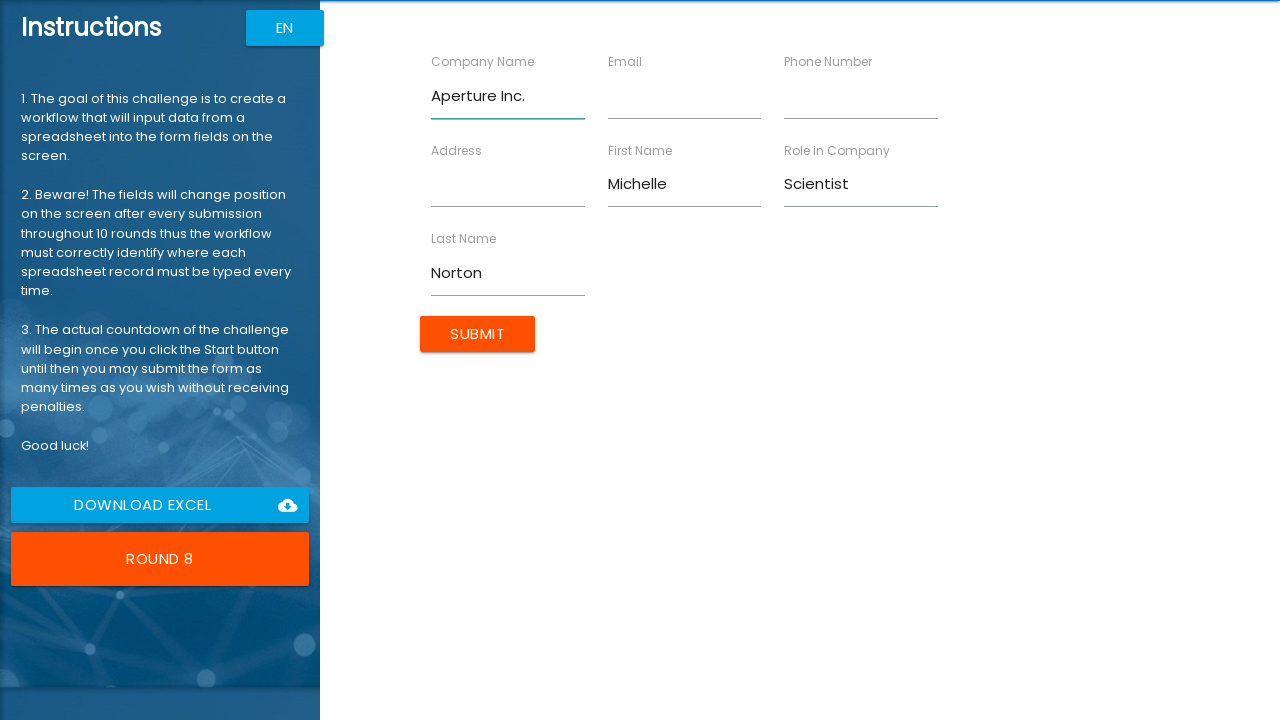

Filled Address field with '98 Middle Road' for Michelle Norton on [ng-reflect-name='labelAddress']
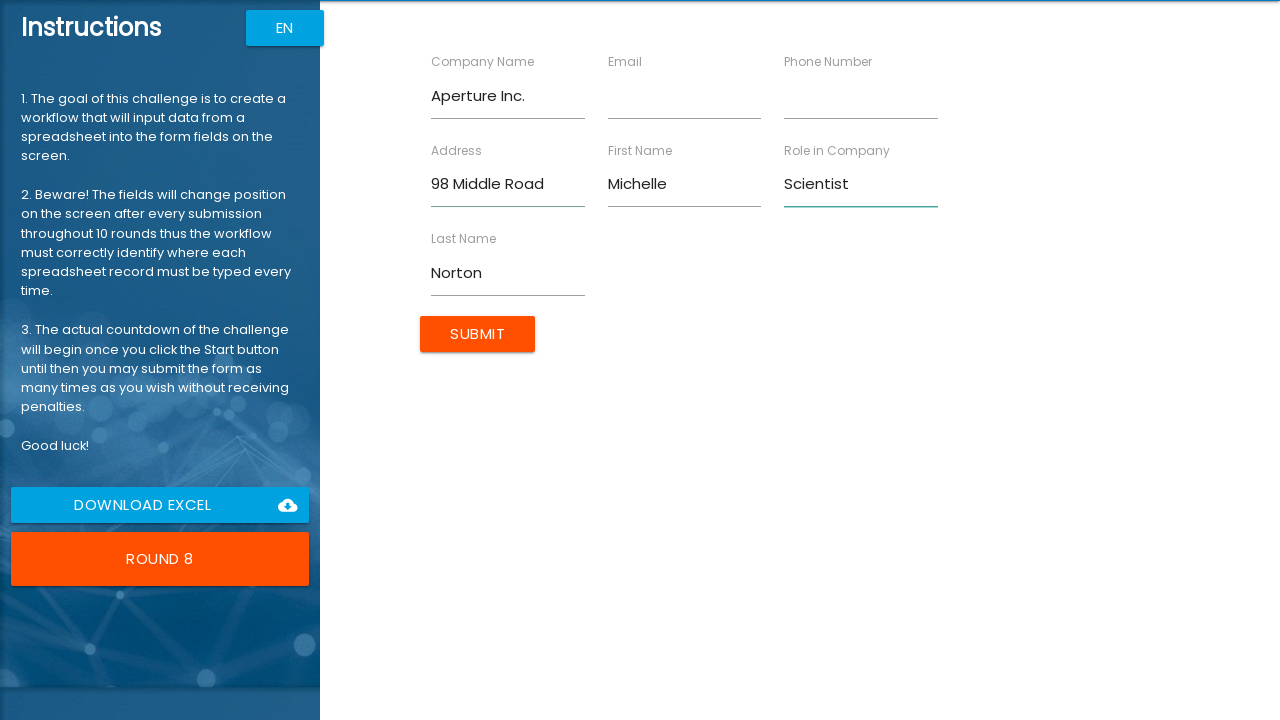

Filled Email field with 'mnorton@aperture.com' for Michelle Norton on [ng-reflect-name='labelEmail']
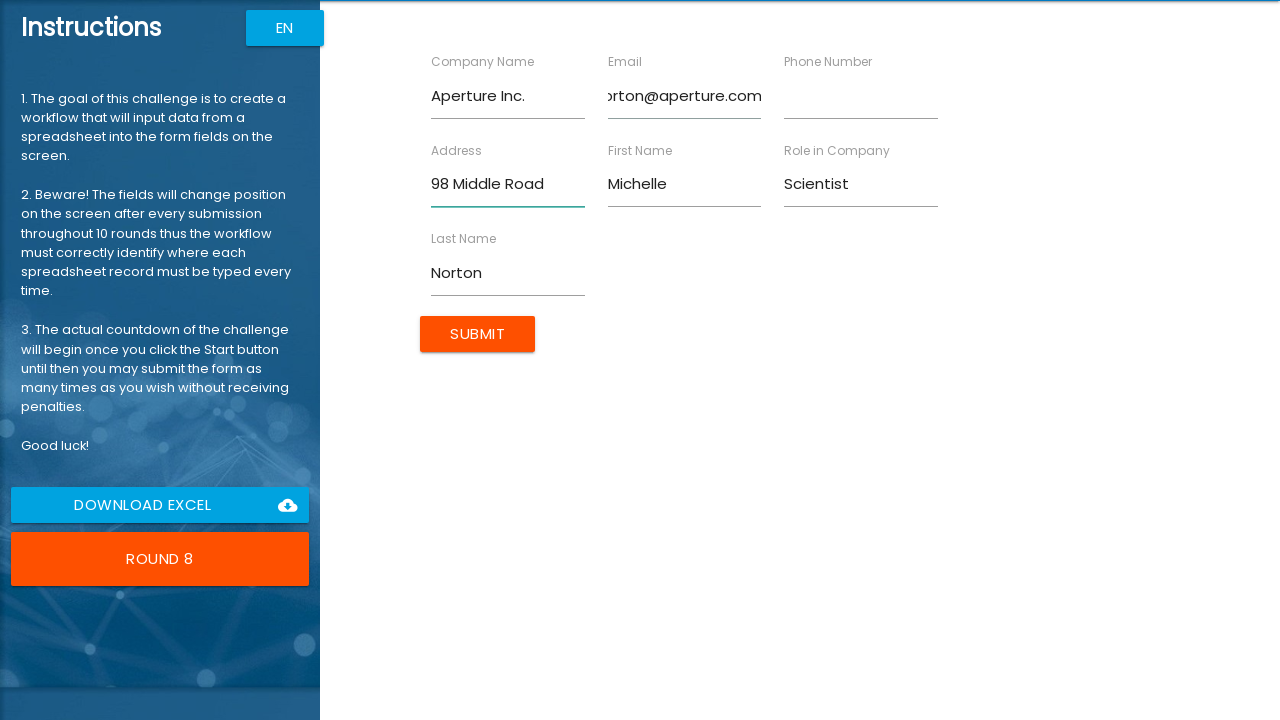

Filled Phone field with '40731254562' for Michelle Norton on [ng-reflect-name='labelPhone']
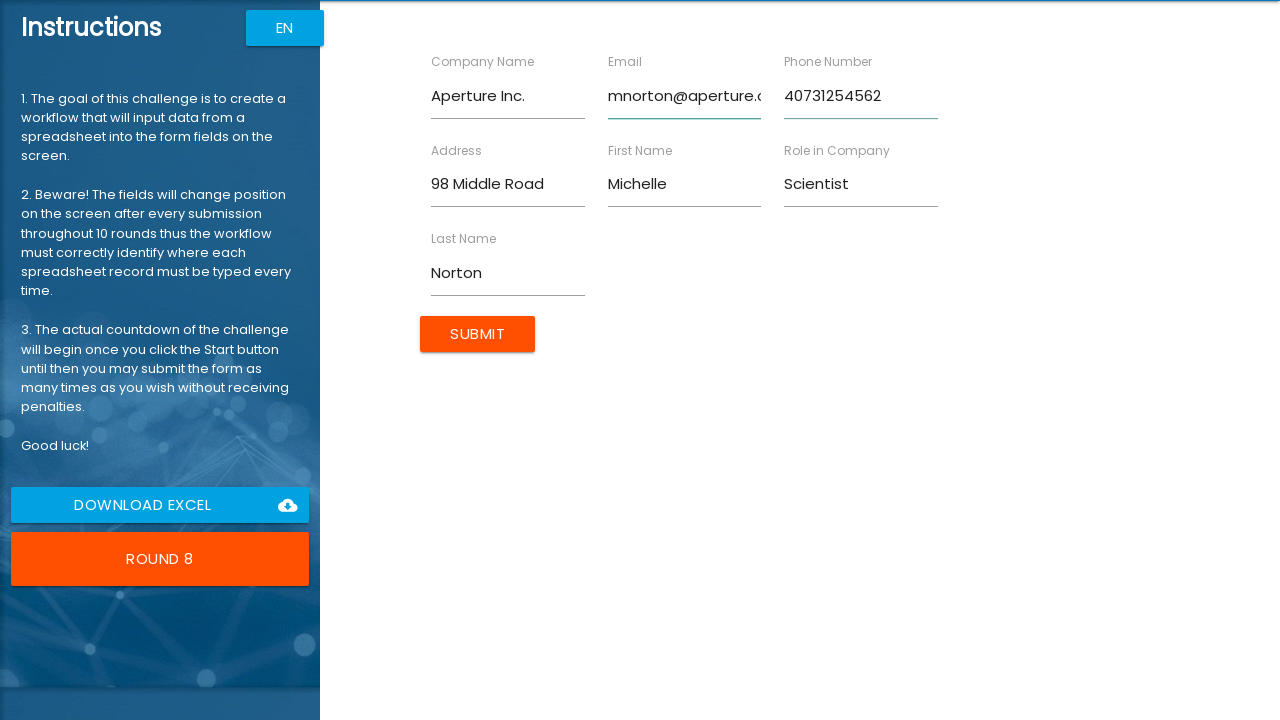

Submitted form for Michelle Norton at (478, 334) on input[type='submit'][value='Submit']
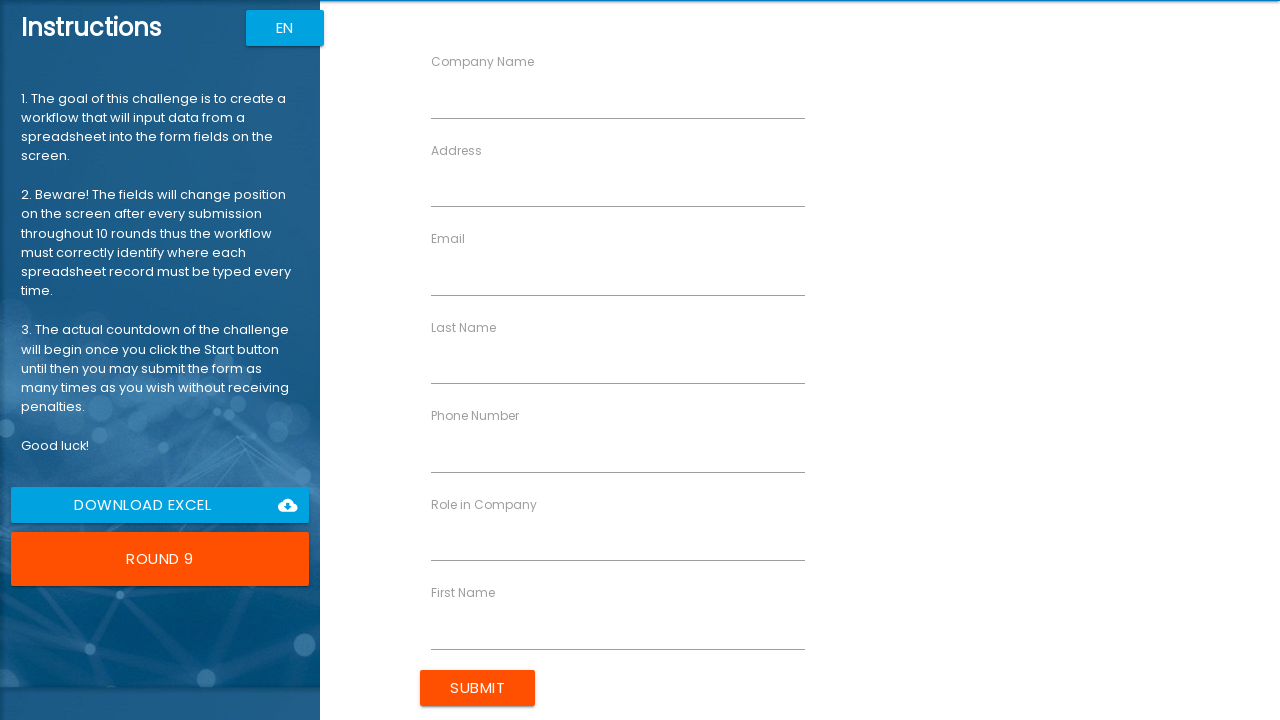

Waited 2 seconds for final result to display
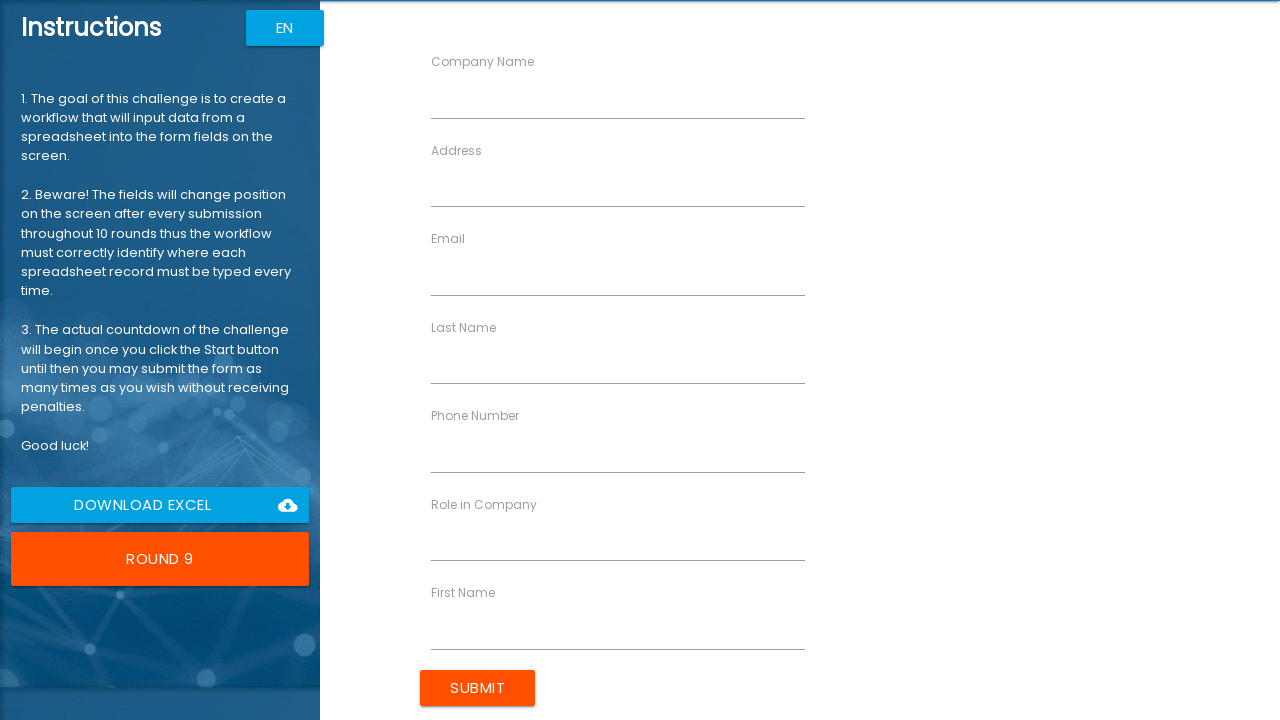

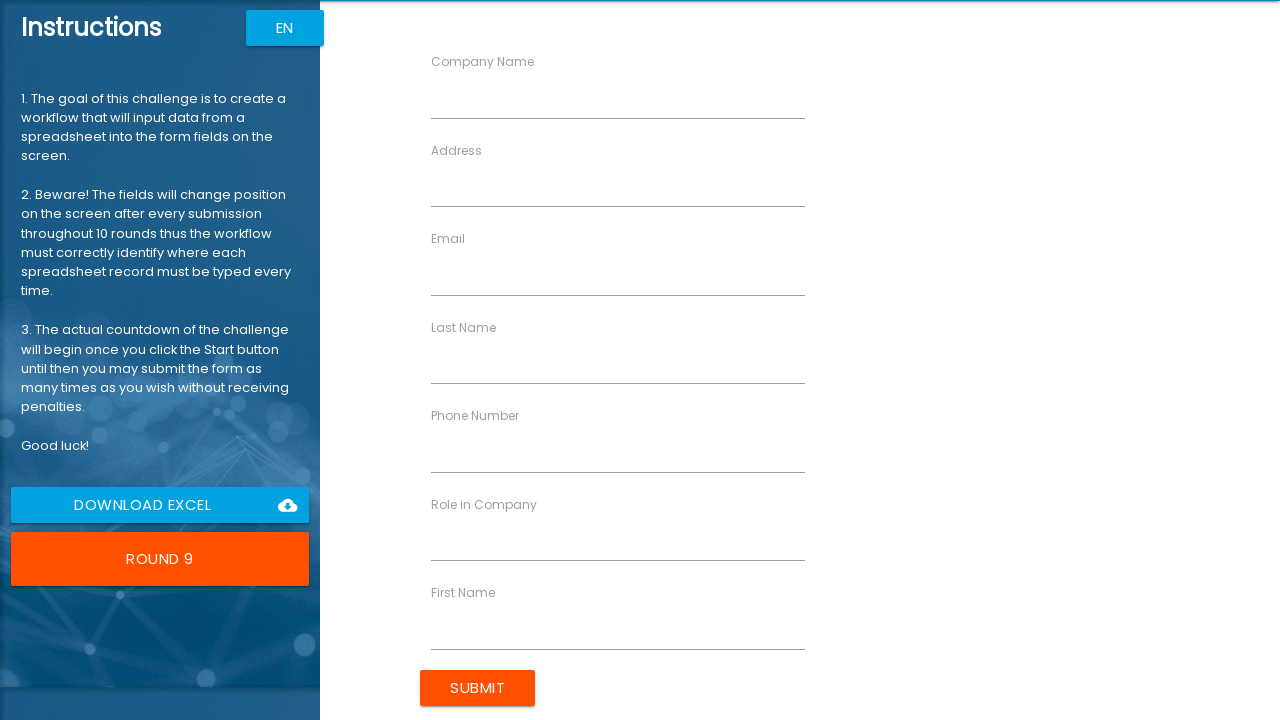